Tests a todo application by adding 5 new items to the list, then marking all 10 items (5 existing + 5 new) as completed by clicking their checkboxes, verifying the remaining count updates correctly after each action.

Starting URL: https://lambdatest.github.io/sample-todo-app/

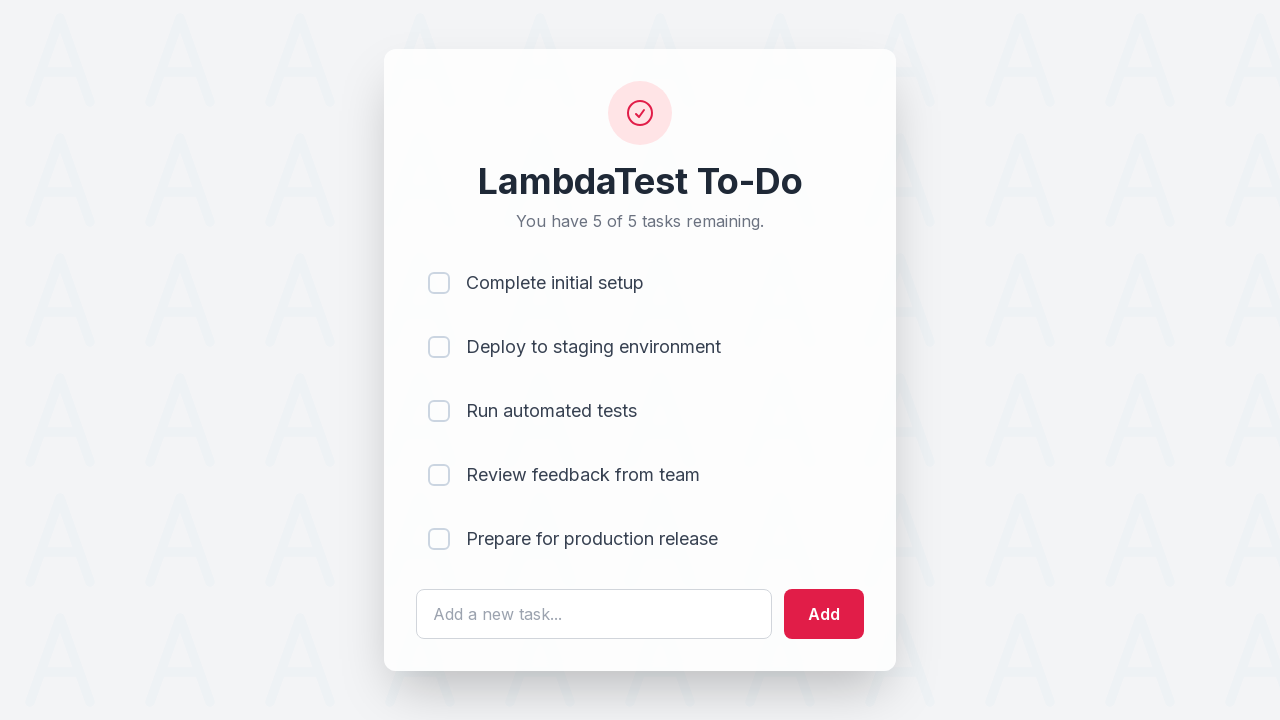

Waited for todo input field to load
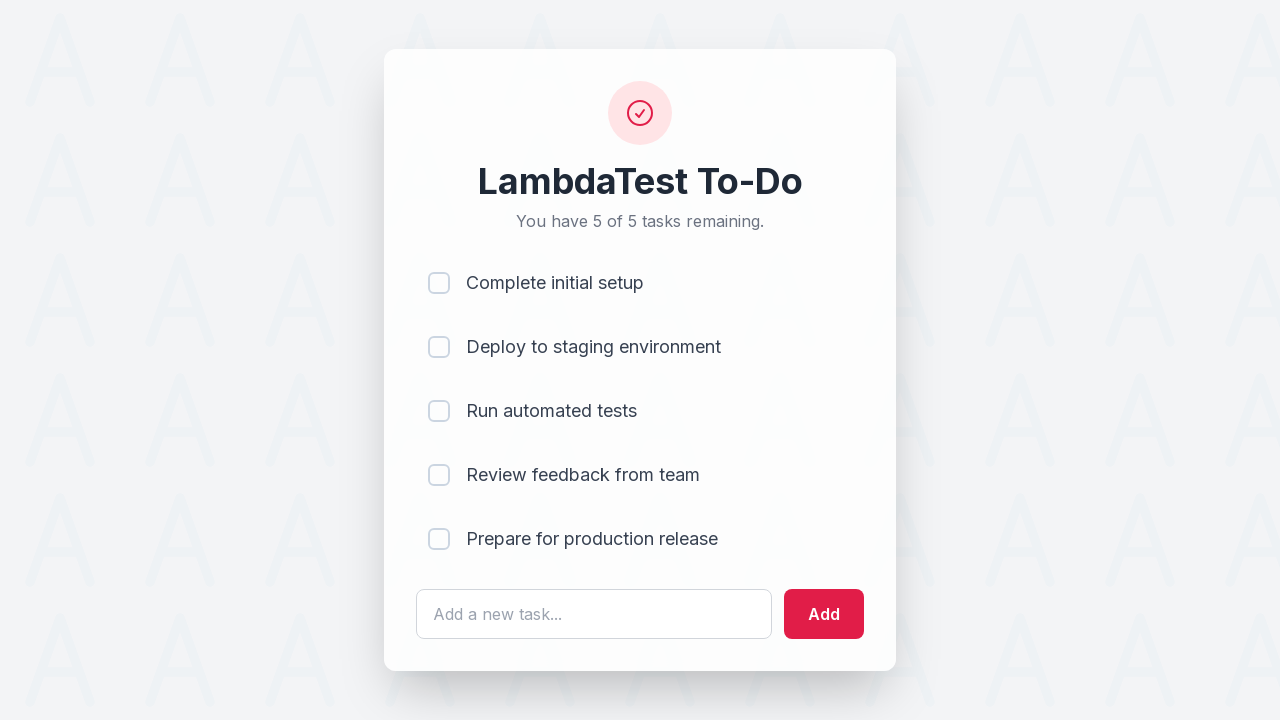

Clicked todo input field to add item 1 at (594, 614) on #sampletodotext
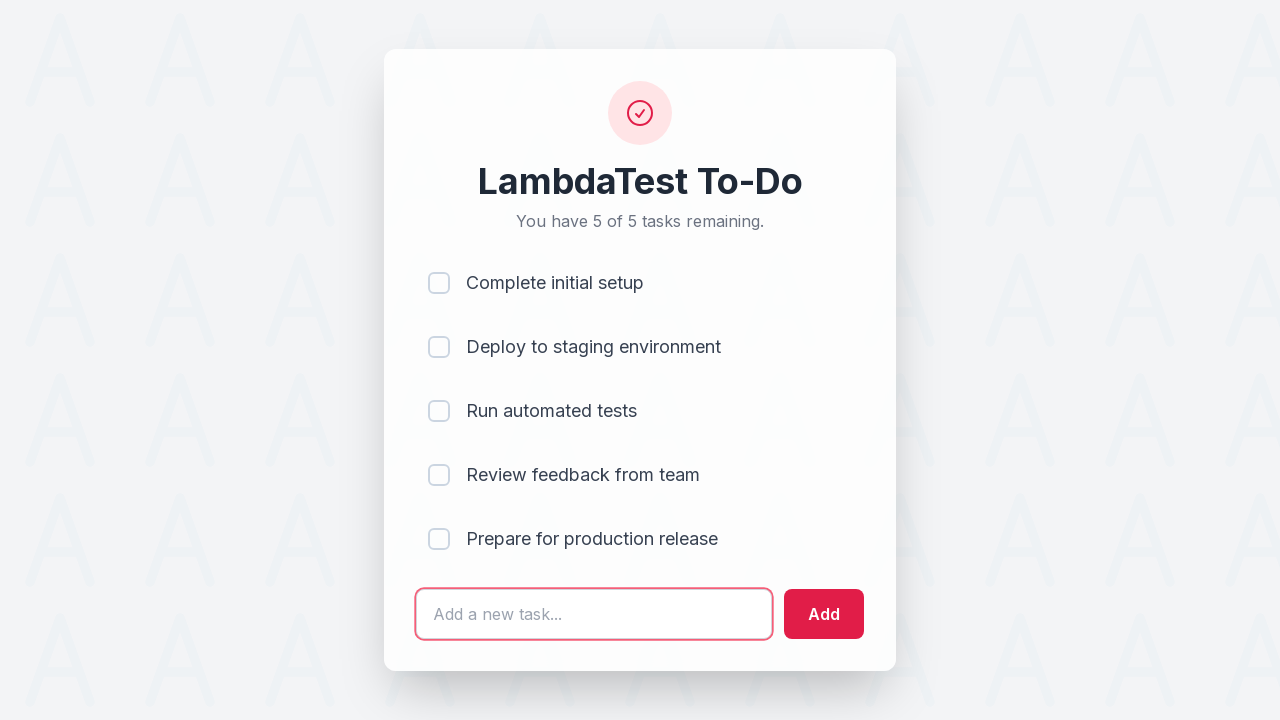

Filled input with 'Adding a new item 1' on #sampletodotext
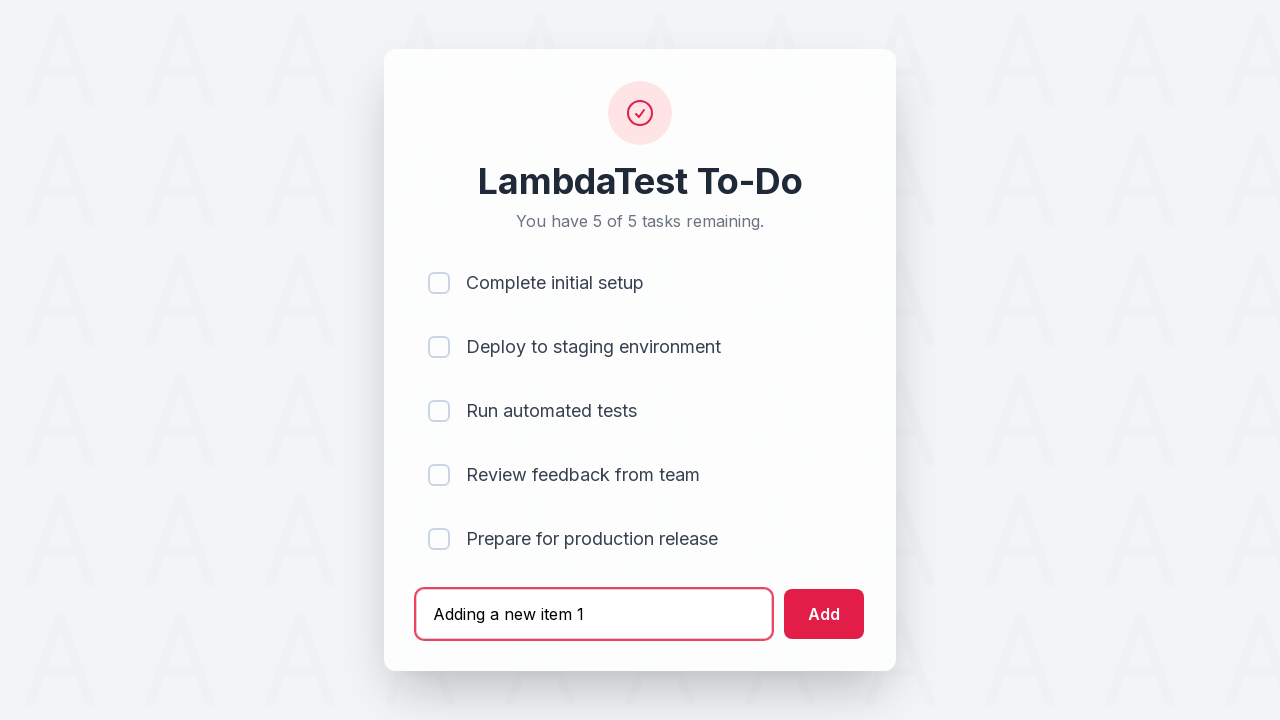

Pressed Enter to add item 1 to the list on #sampletodotext
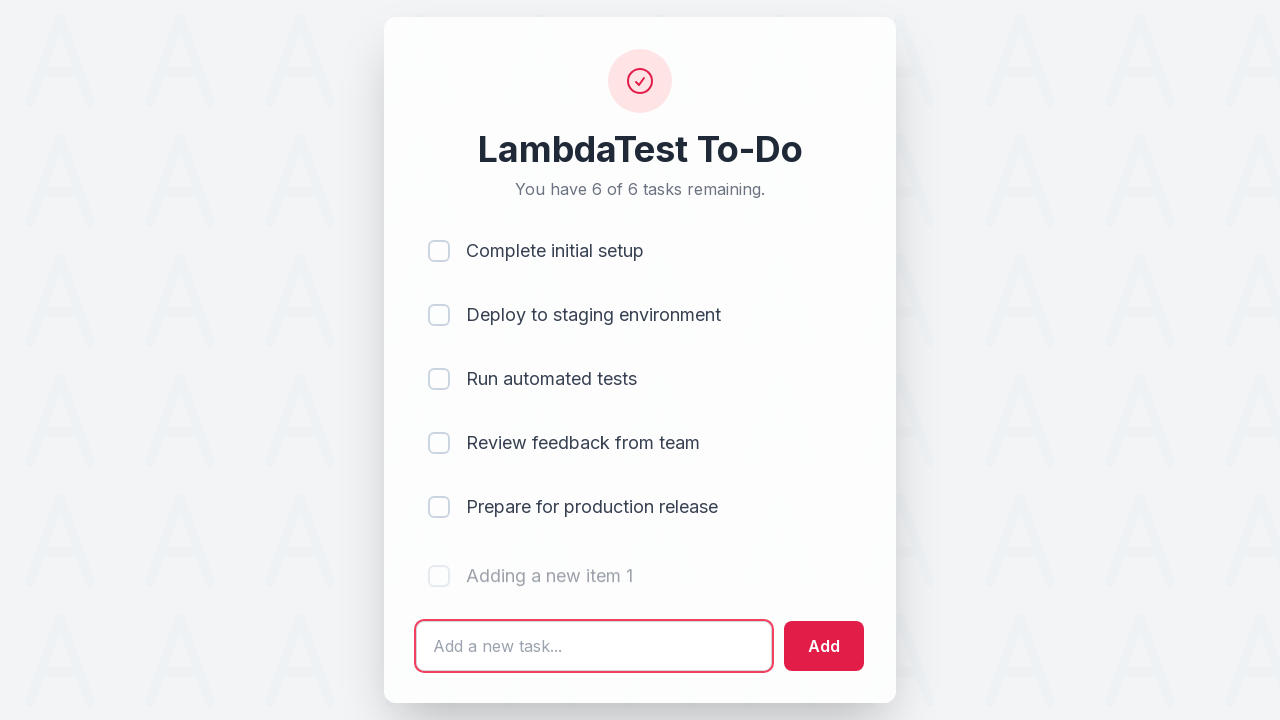

Waited 500ms for item 1 to be added
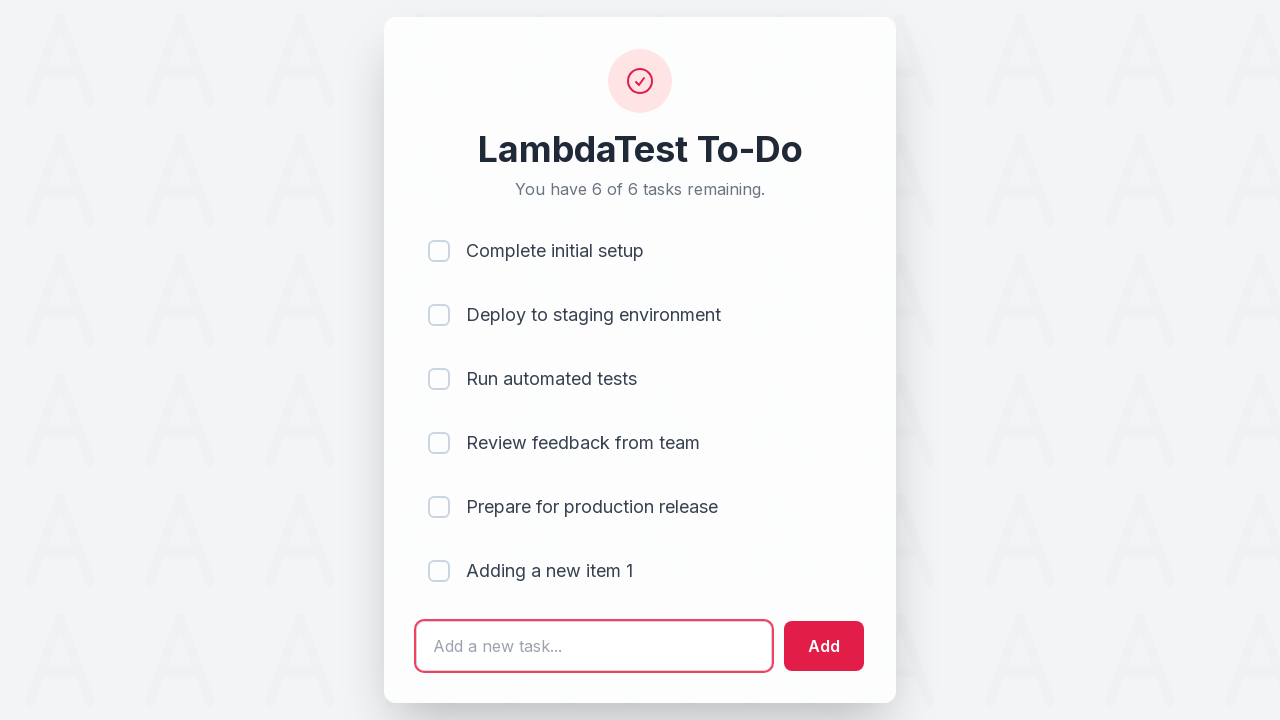

Clicked todo input field to add item 2 at (594, 646) on #sampletodotext
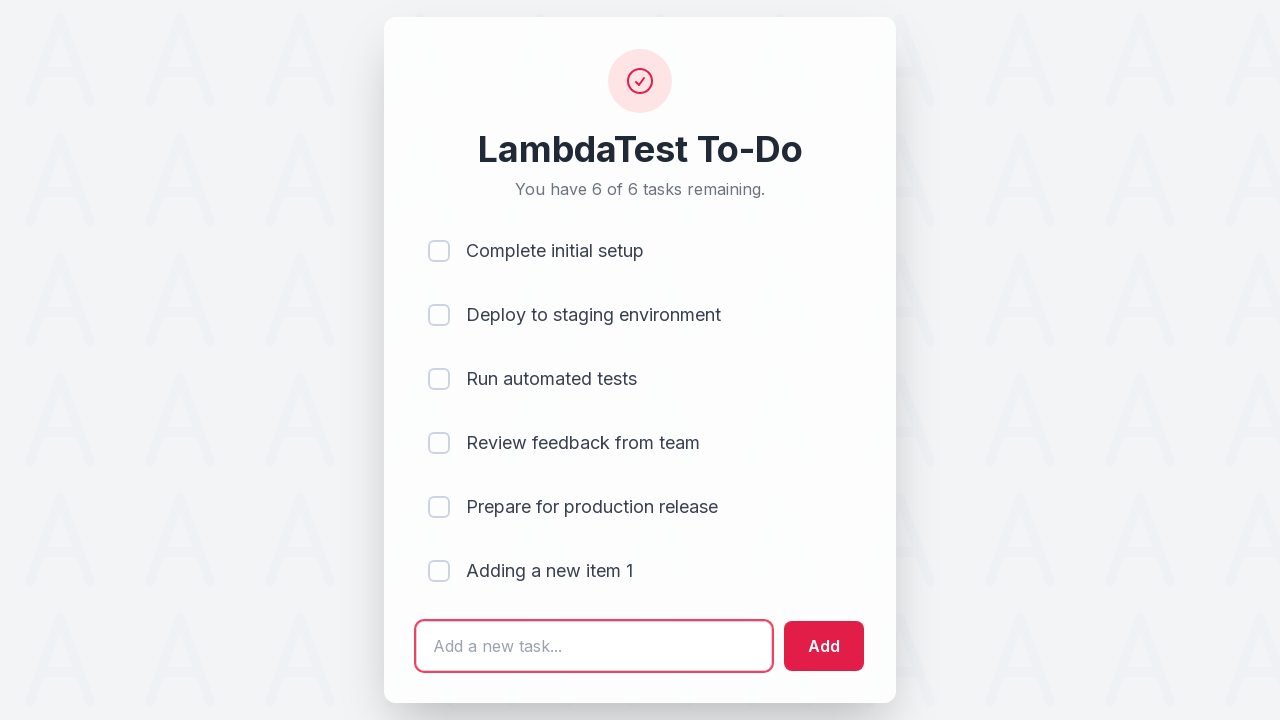

Filled input with 'Adding a new item 2' on #sampletodotext
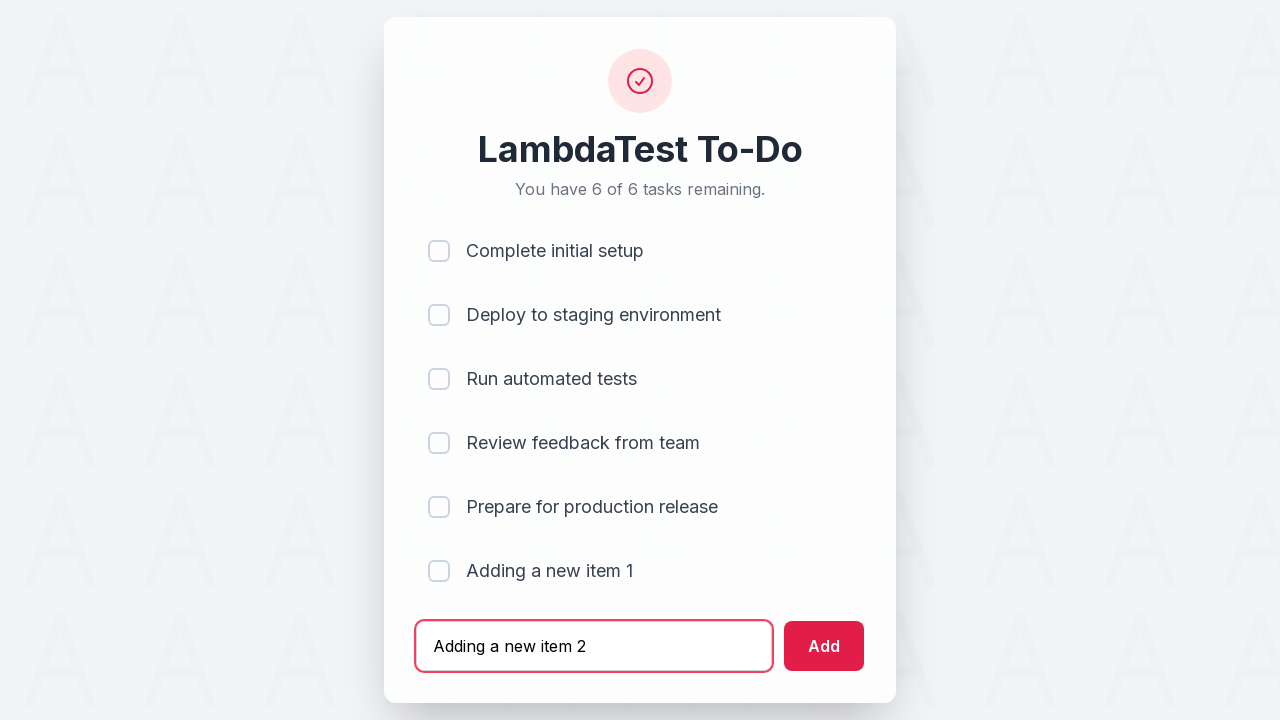

Pressed Enter to add item 2 to the list on #sampletodotext
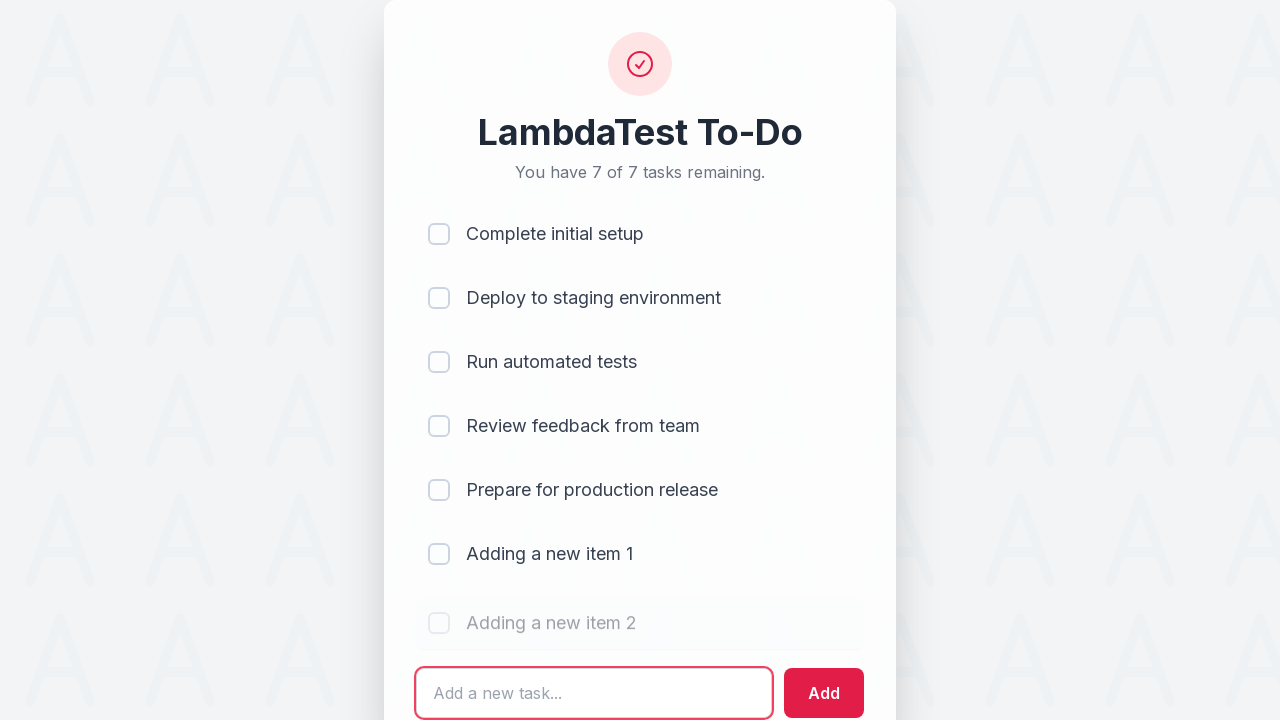

Waited 500ms for item 2 to be added
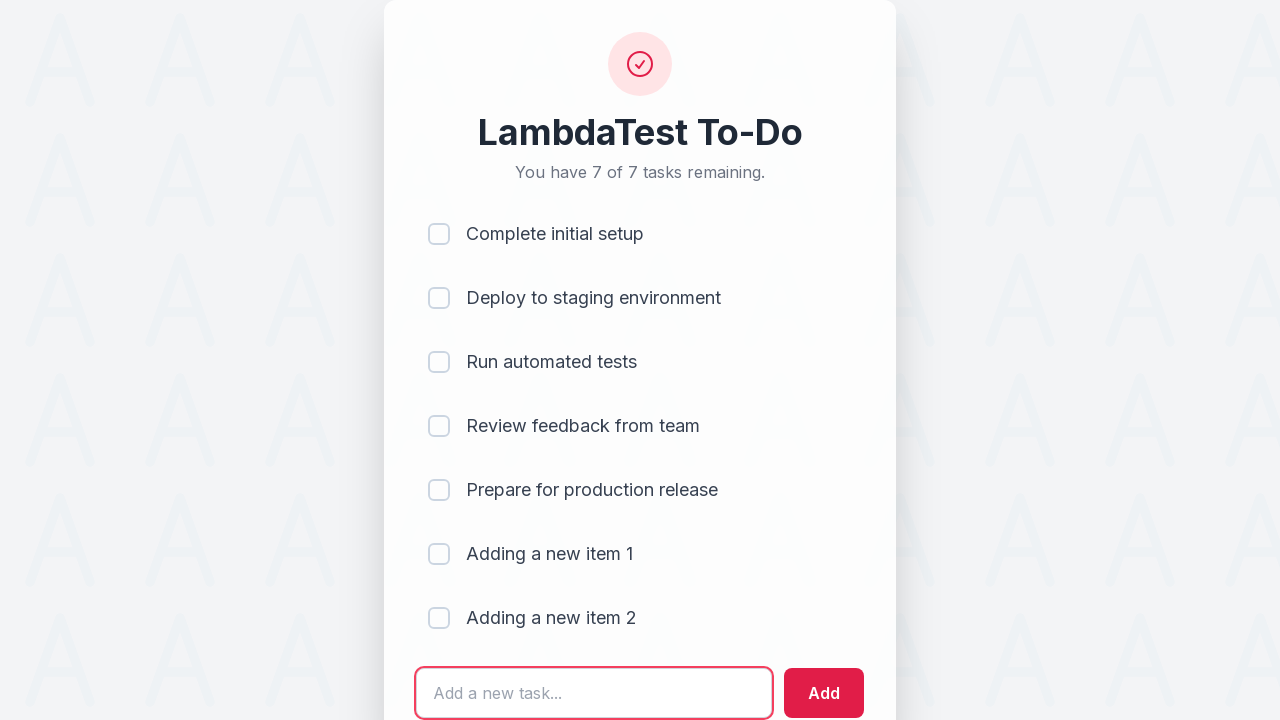

Clicked todo input field to add item 3 at (594, 693) on #sampletodotext
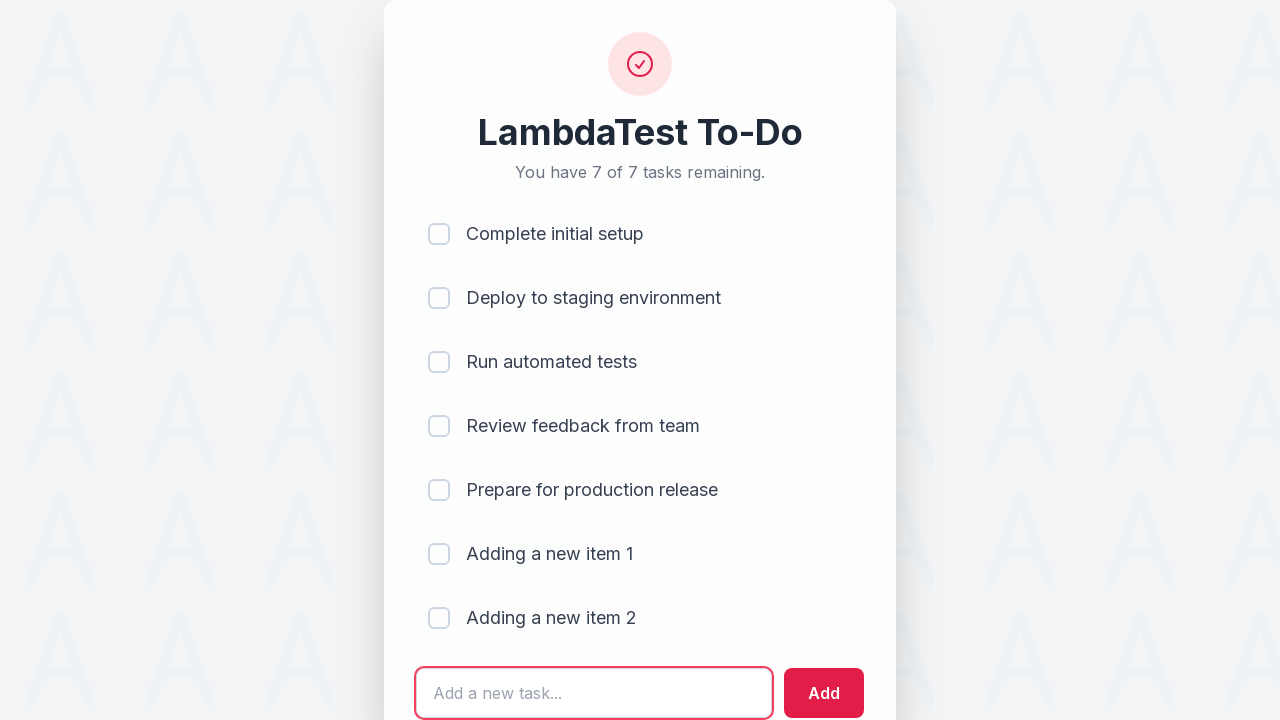

Filled input with 'Adding a new item 3' on #sampletodotext
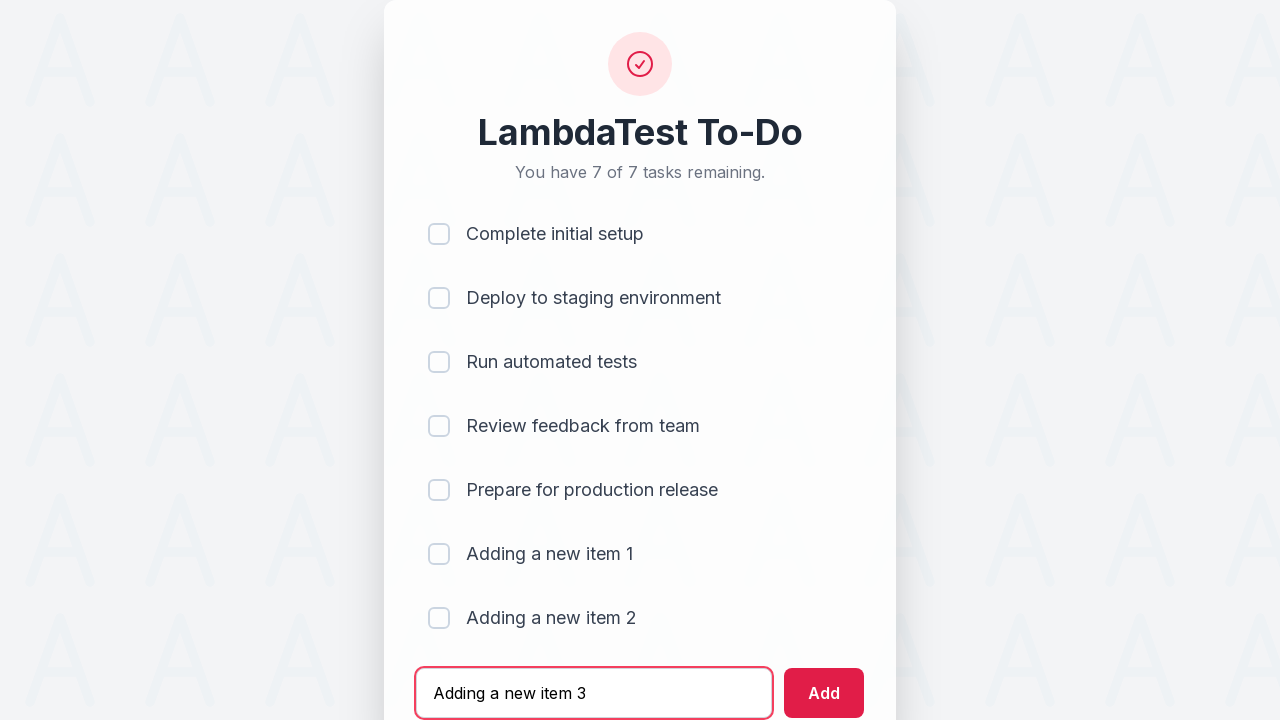

Pressed Enter to add item 3 to the list on #sampletodotext
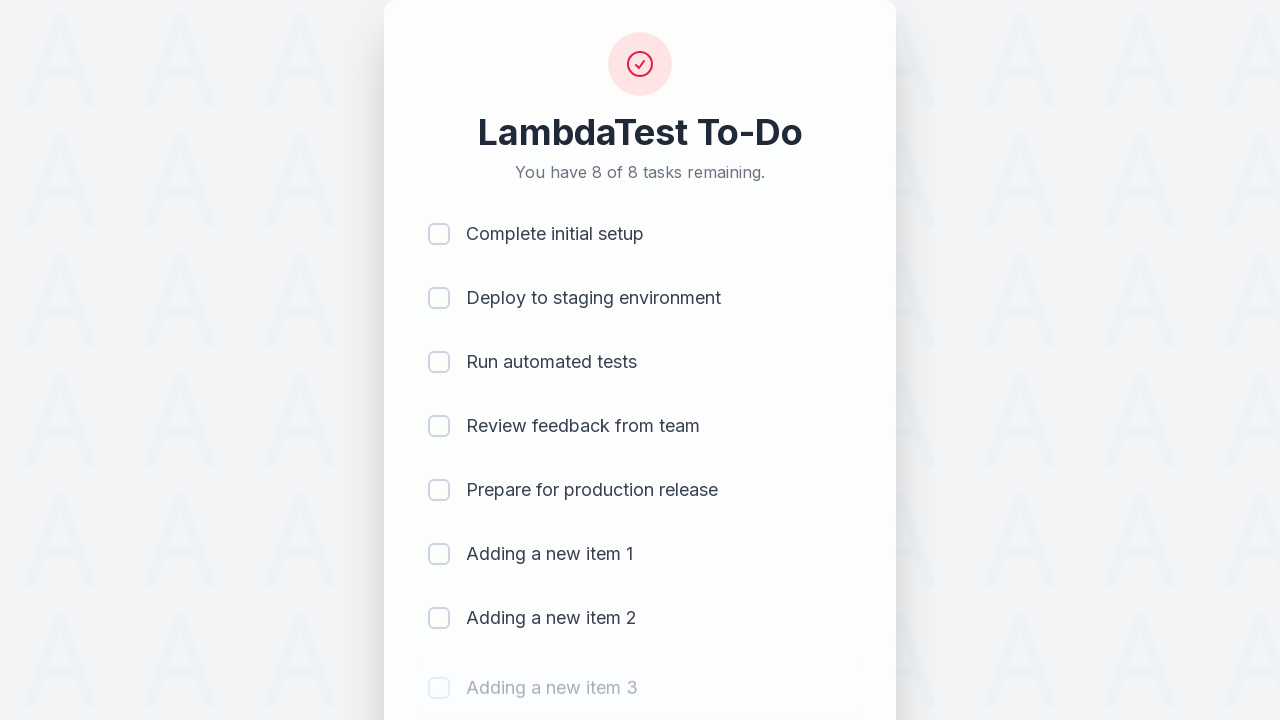

Waited 500ms for item 3 to be added
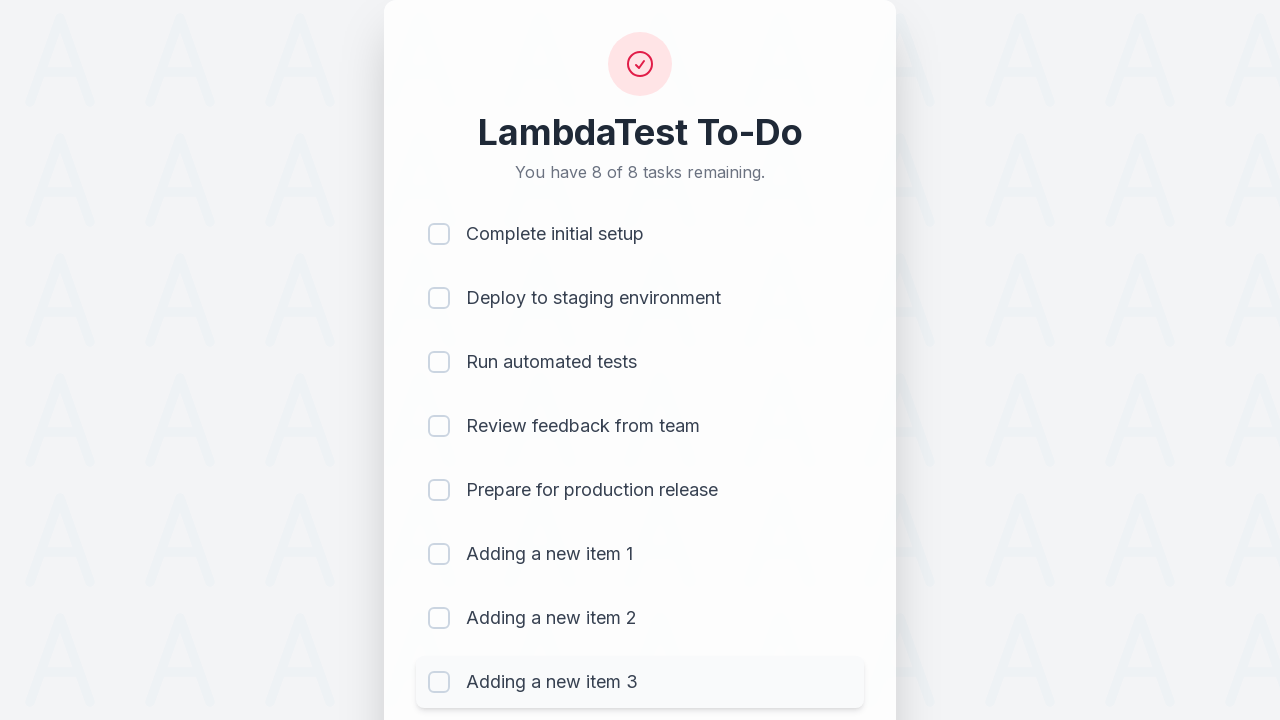

Clicked todo input field to add item 4 at (594, 663) on #sampletodotext
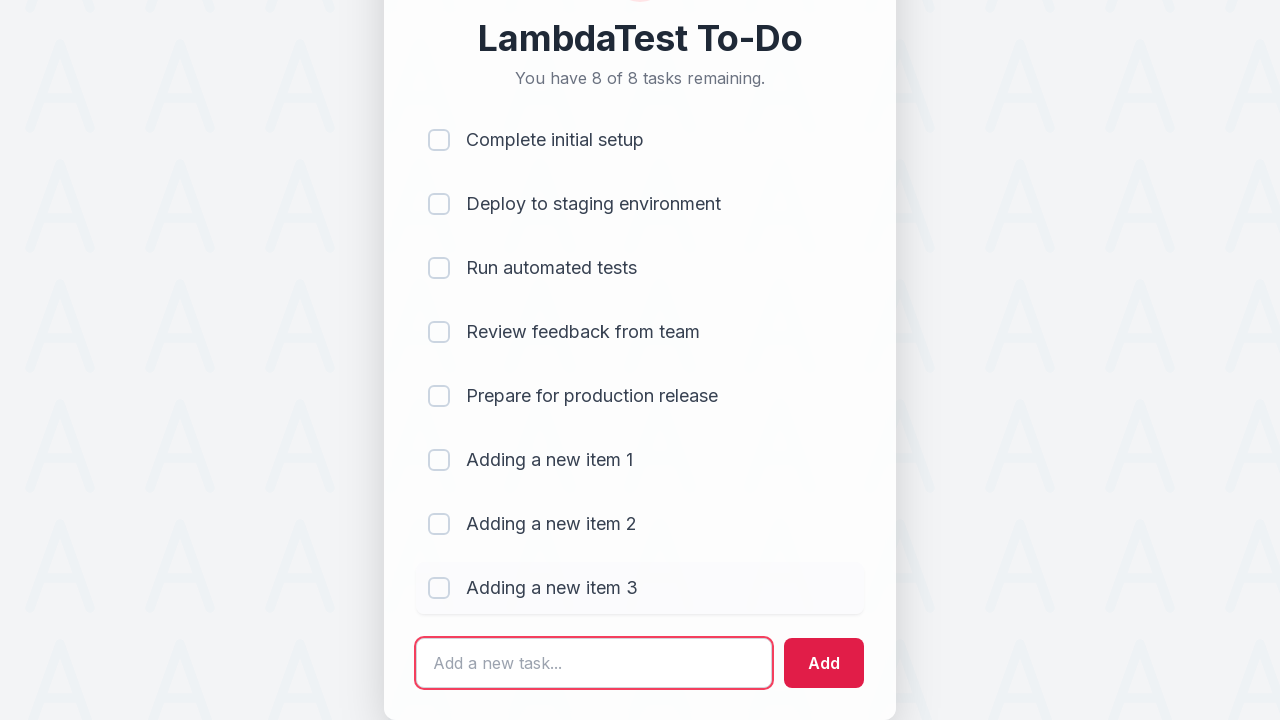

Filled input with 'Adding a new item 4' on #sampletodotext
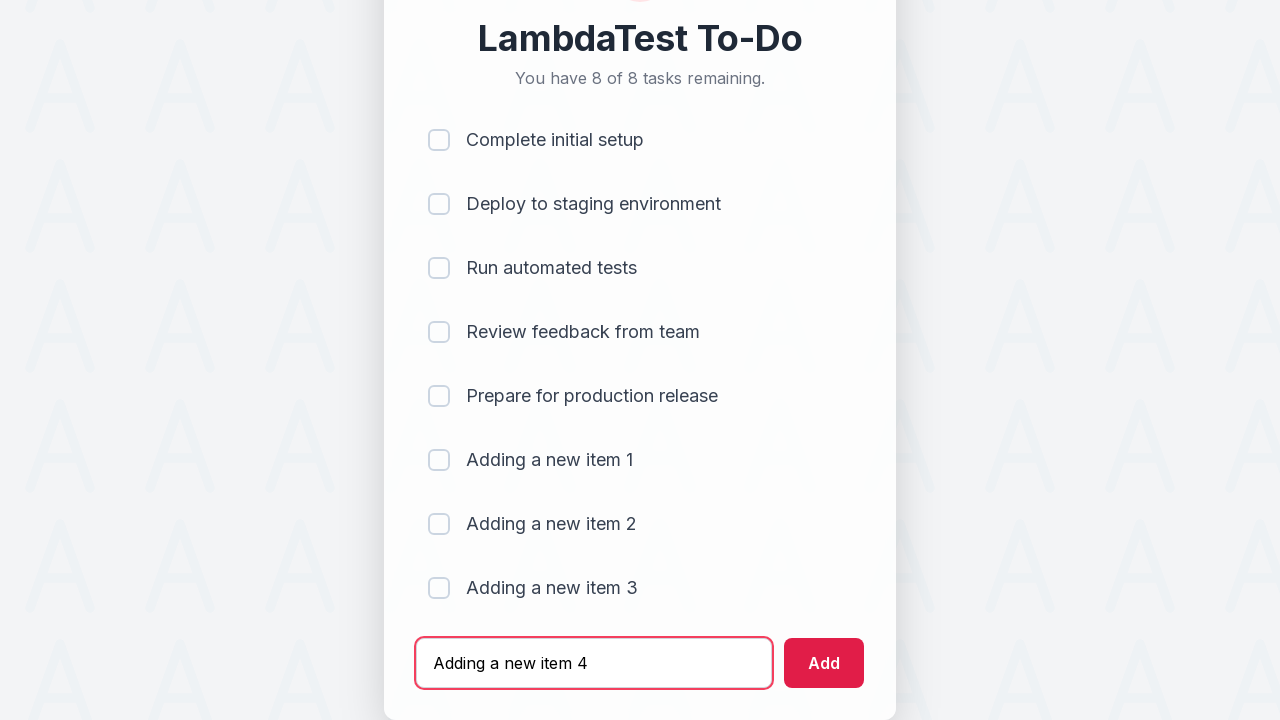

Pressed Enter to add item 4 to the list on #sampletodotext
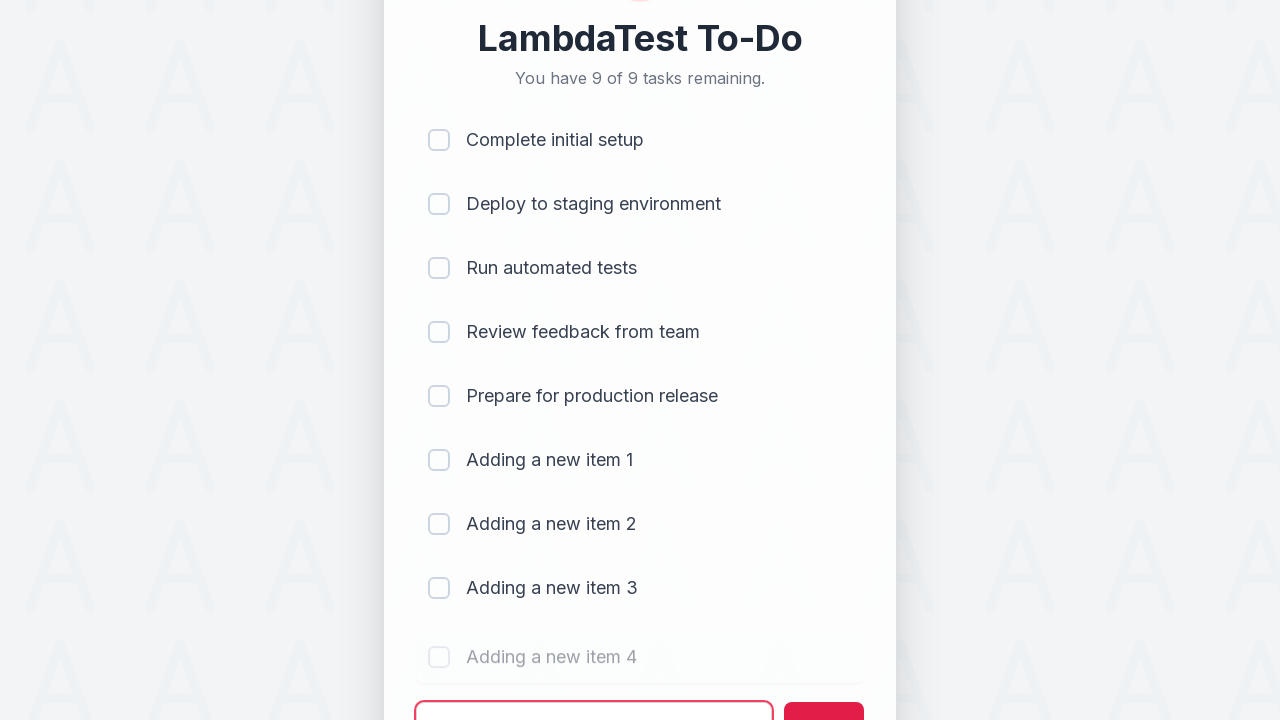

Waited 500ms for item 4 to be added
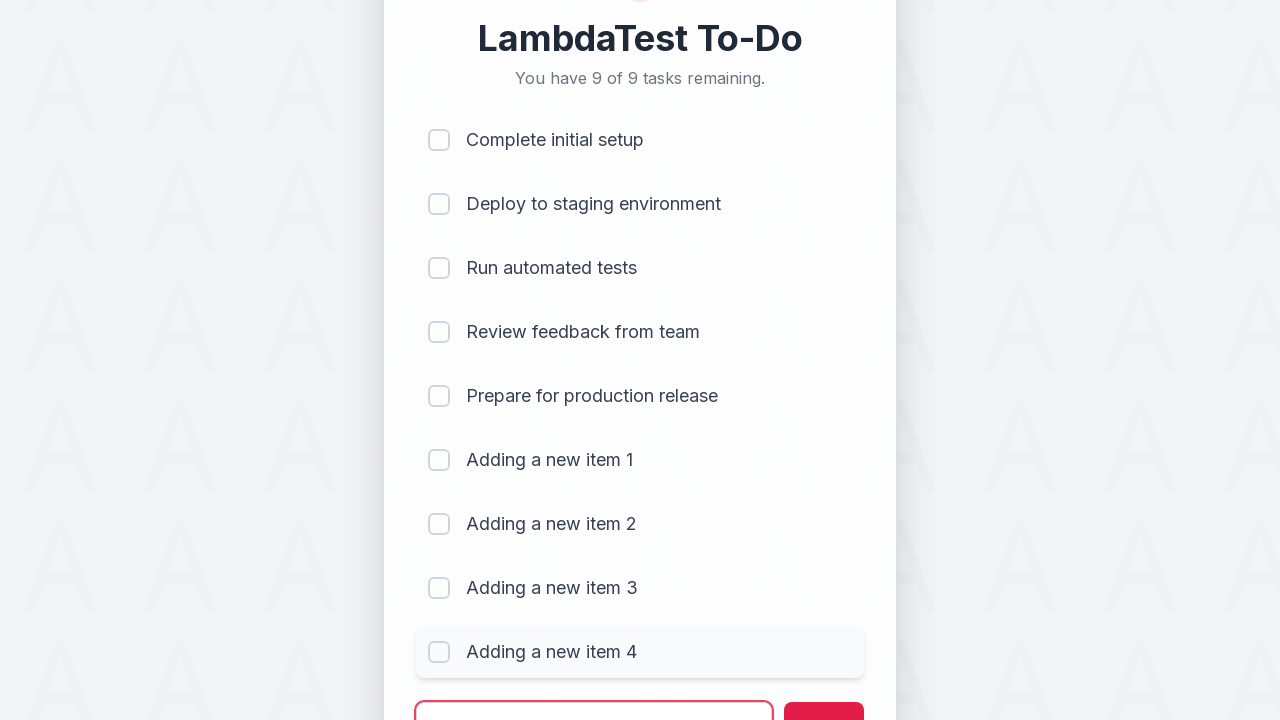

Clicked todo input field to add item 5 at (594, 695) on #sampletodotext
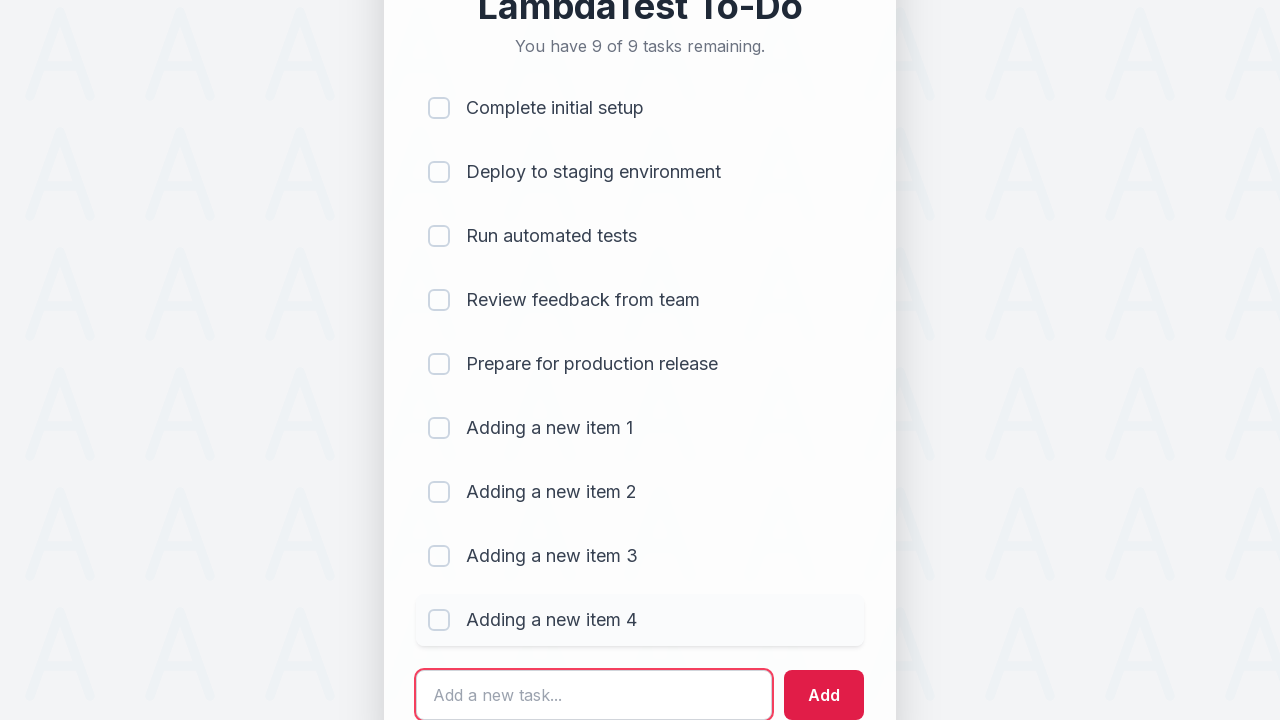

Filled input with 'Adding a new item 5' on #sampletodotext
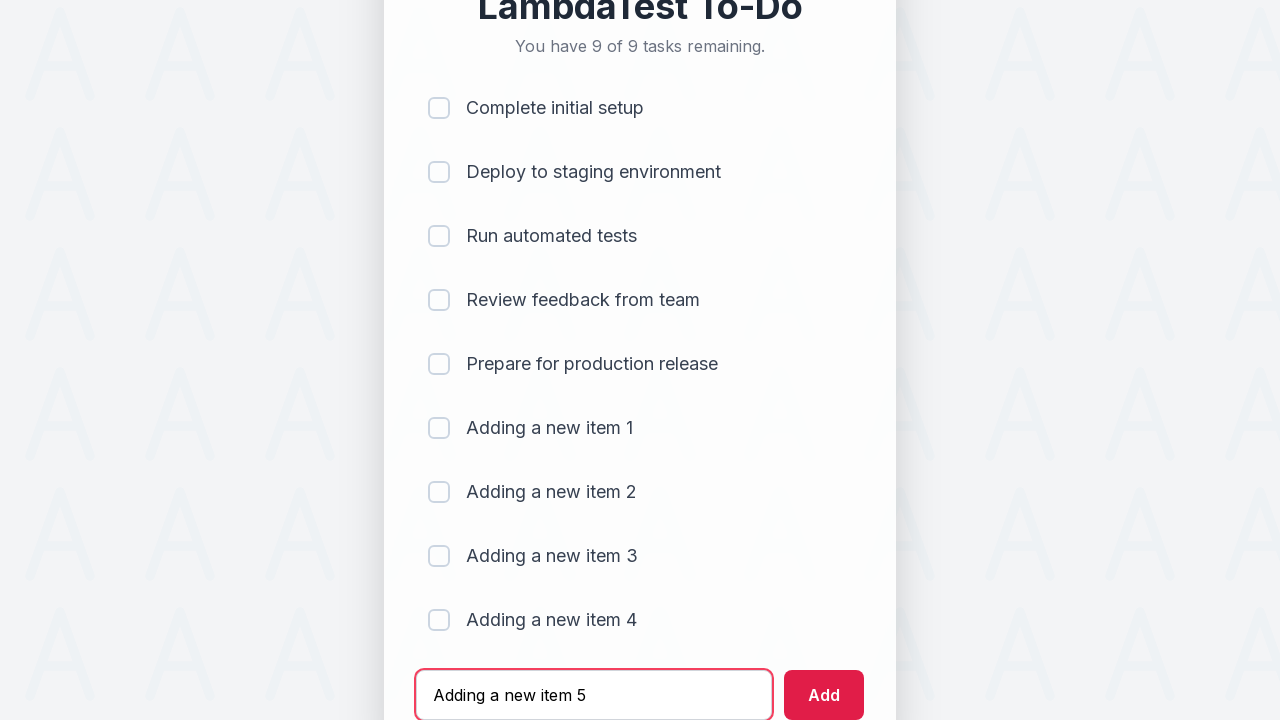

Pressed Enter to add item 5 to the list on #sampletodotext
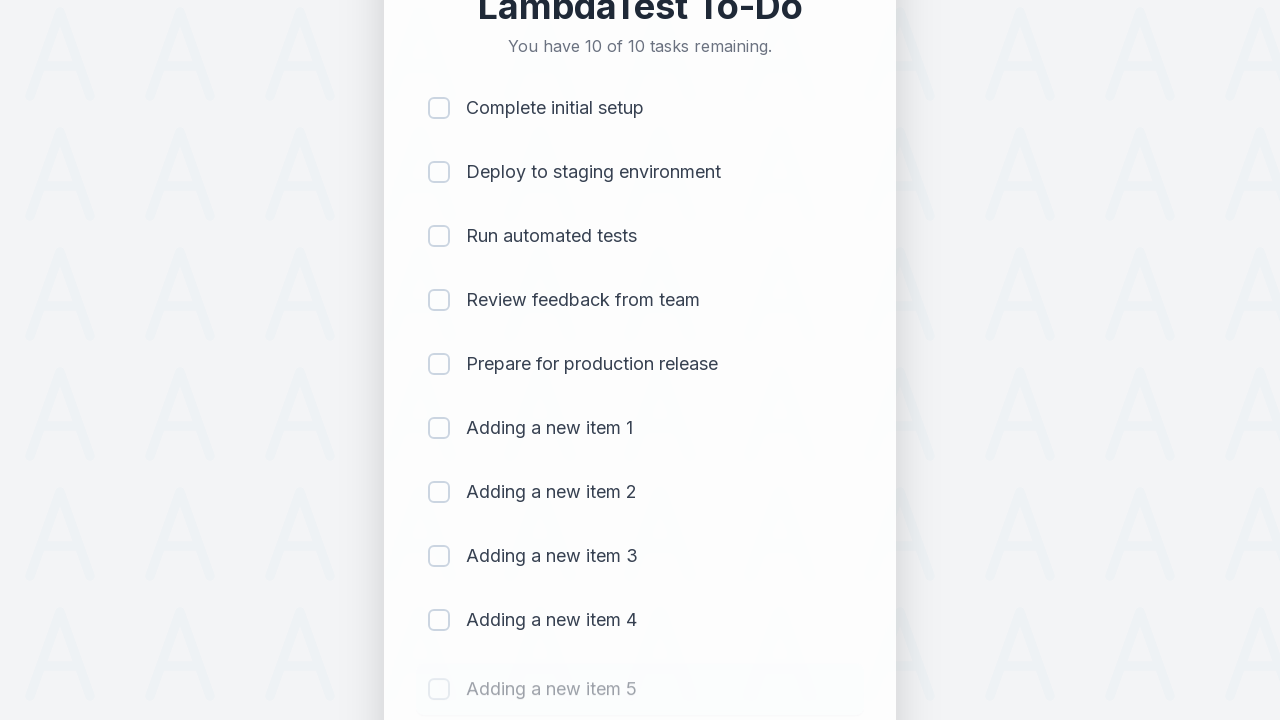

Waited 500ms for item 5 to be added
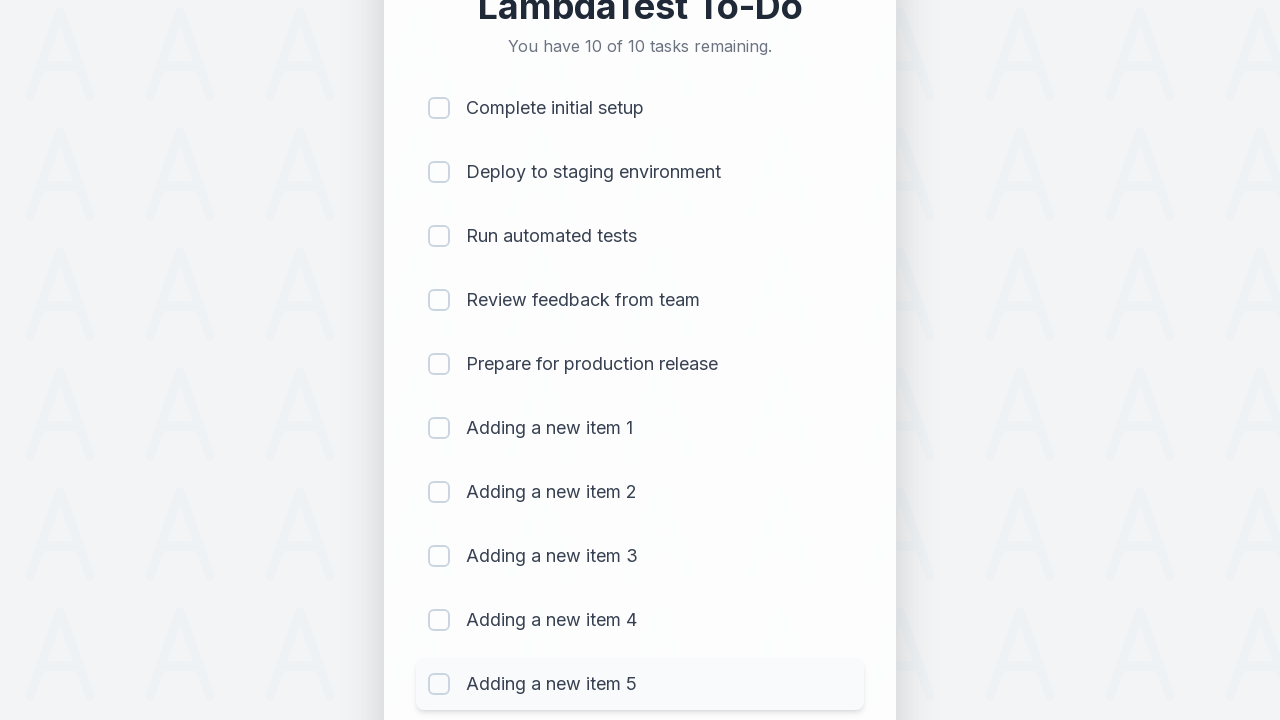

Clicked checkbox for item 1 to mark as completed at (439, 108) on (//input[@type='checkbox'])[1]
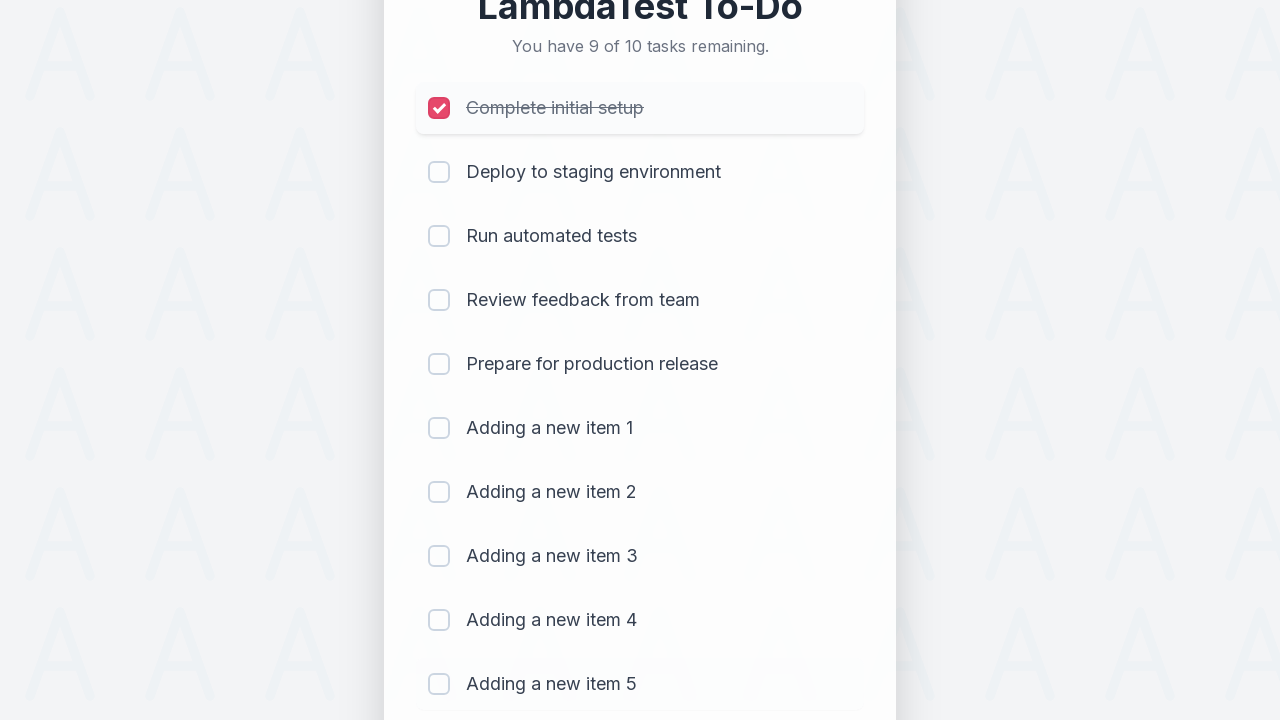

Waited 300ms after marking item 1 as completed
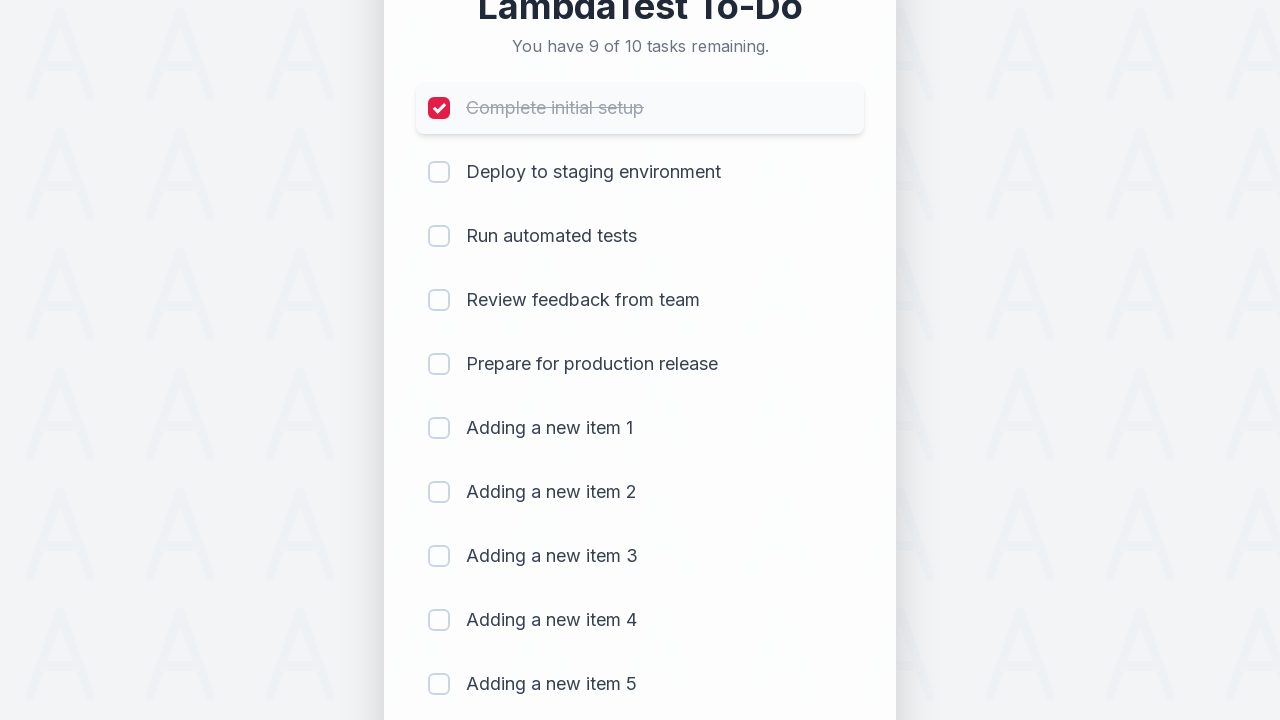

Clicked checkbox for item 2 to mark as completed at (439, 172) on (//input[@type='checkbox'])[2]
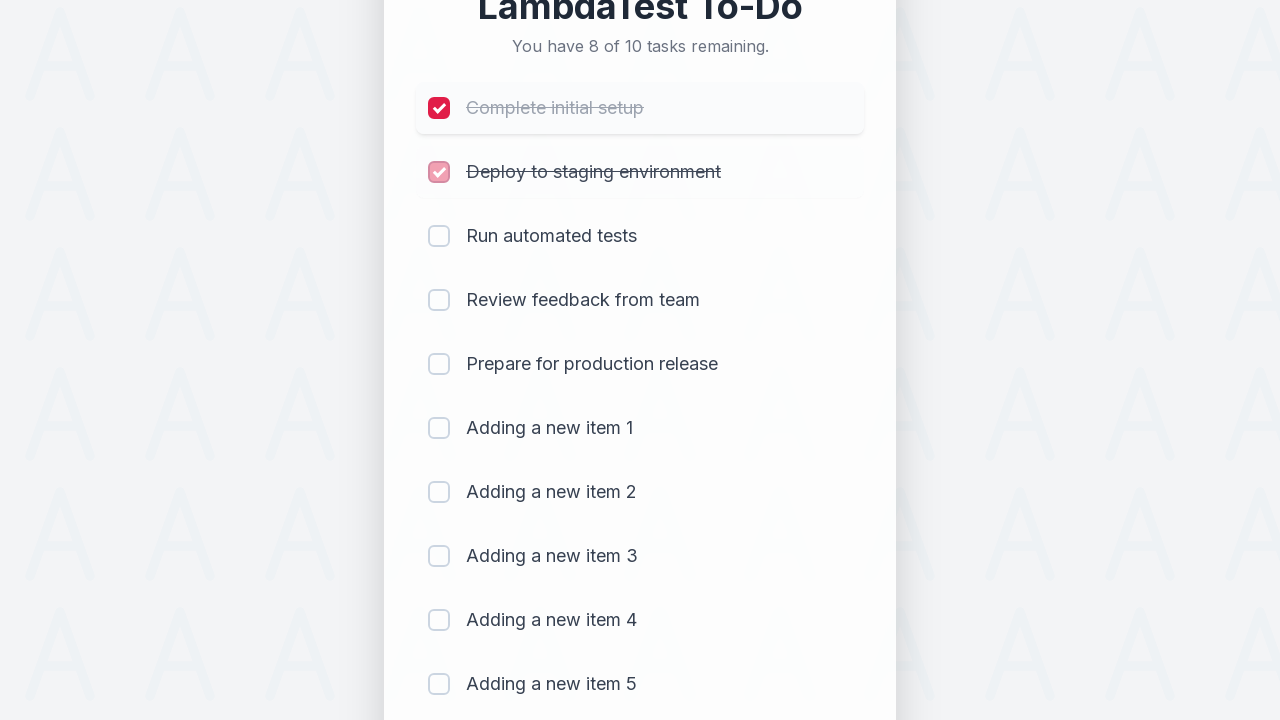

Waited 300ms after marking item 2 as completed
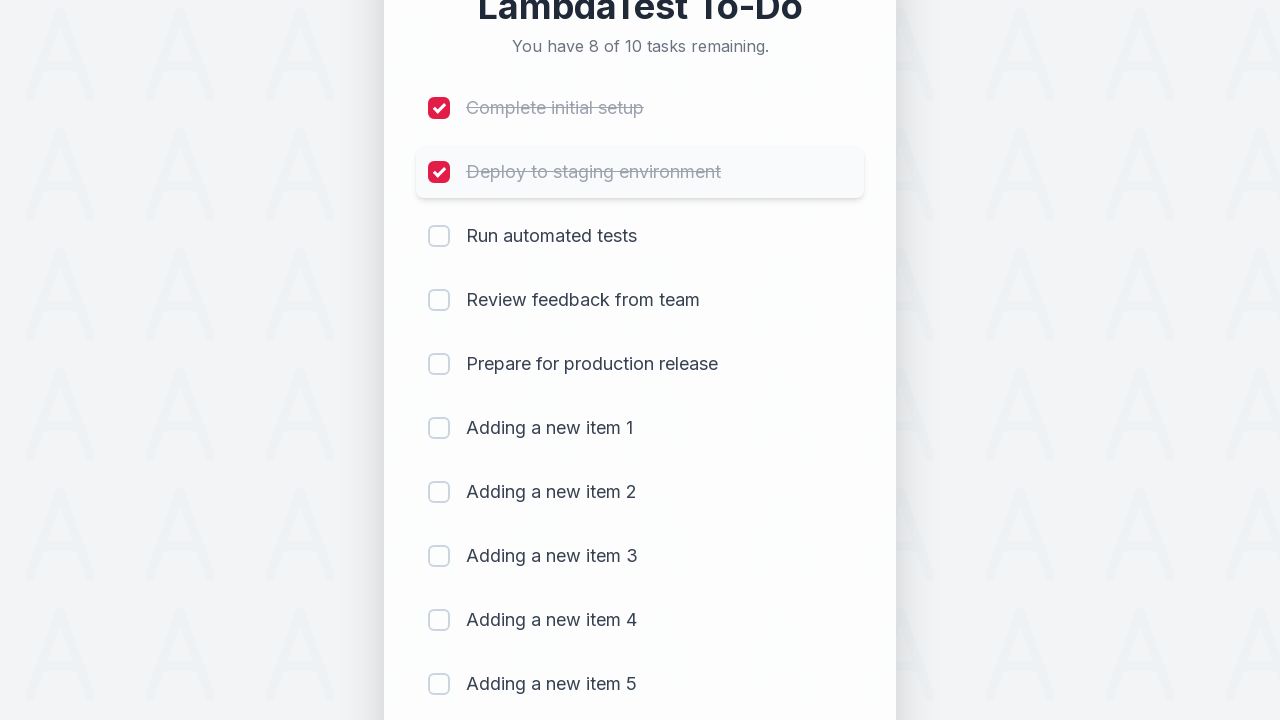

Clicked checkbox for item 3 to mark as completed at (439, 236) on (//input[@type='checkbox'])[3]
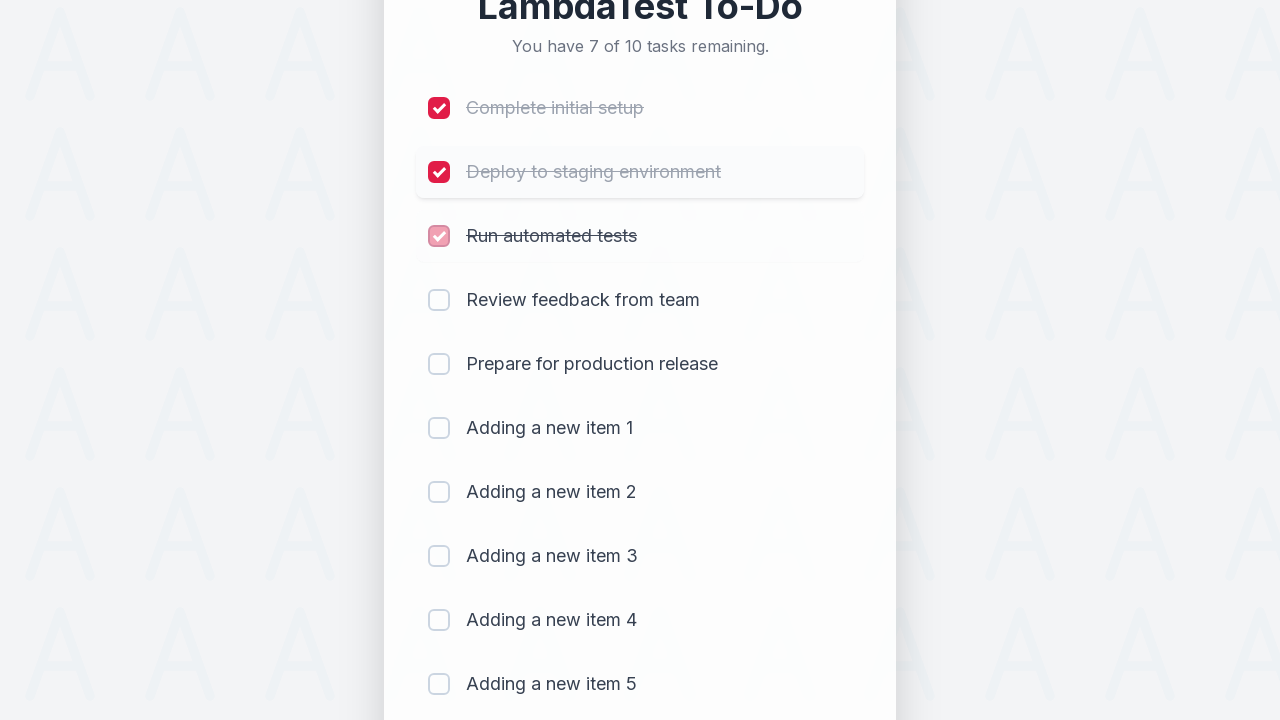

Waited 300ms after marking item 3 as completed
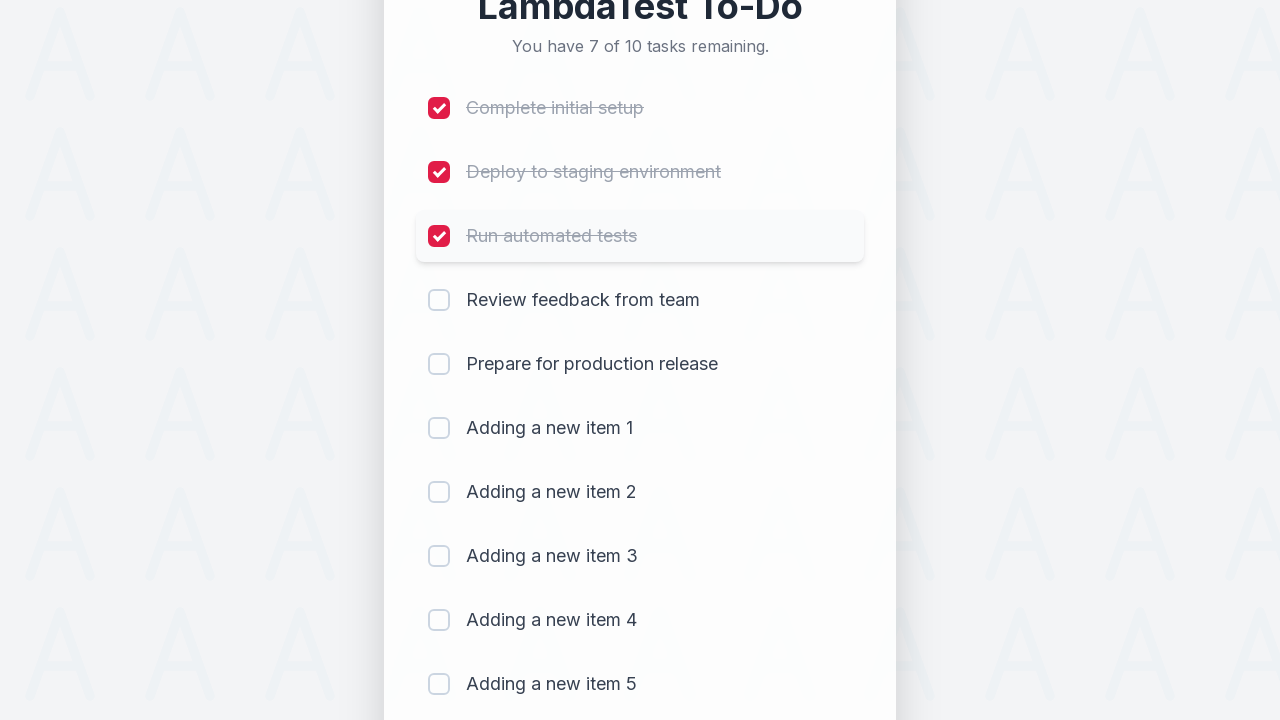

Clicked checkbox for item 4 to mark as completed at (439, 300) on (//input[@type='checkbox'])[4]
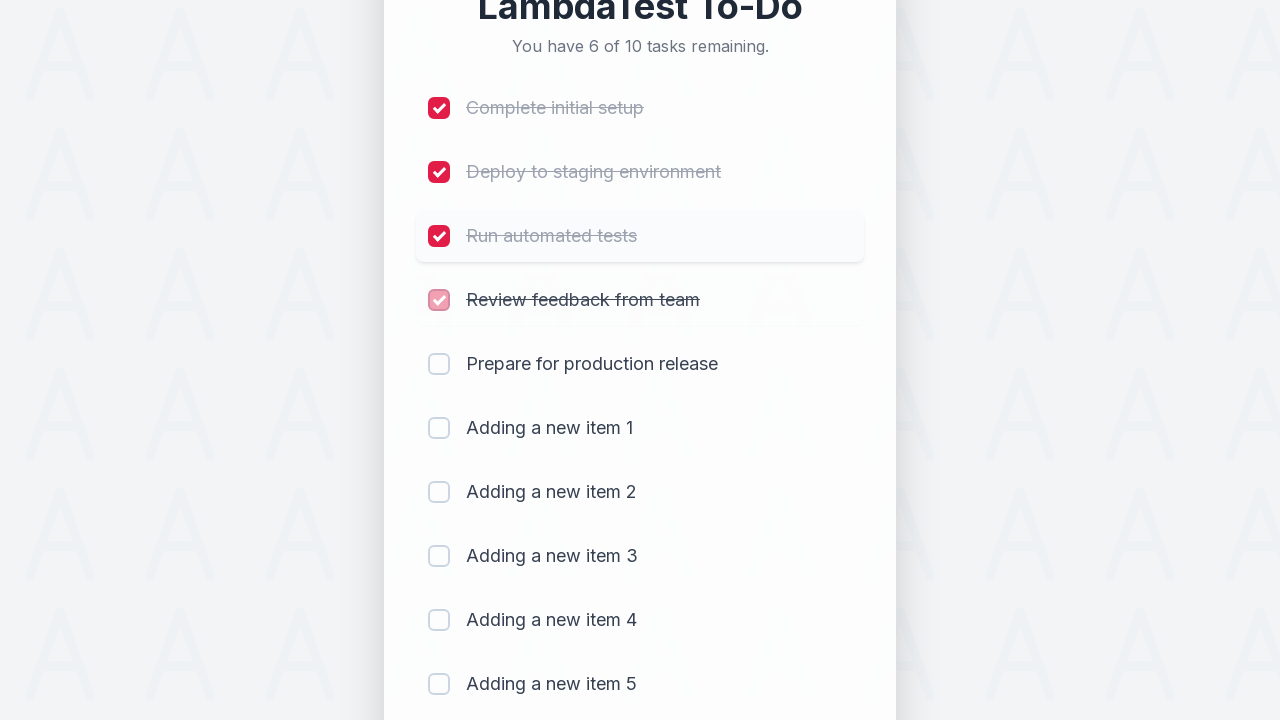

Waited 300ms after marking item 4 as completed
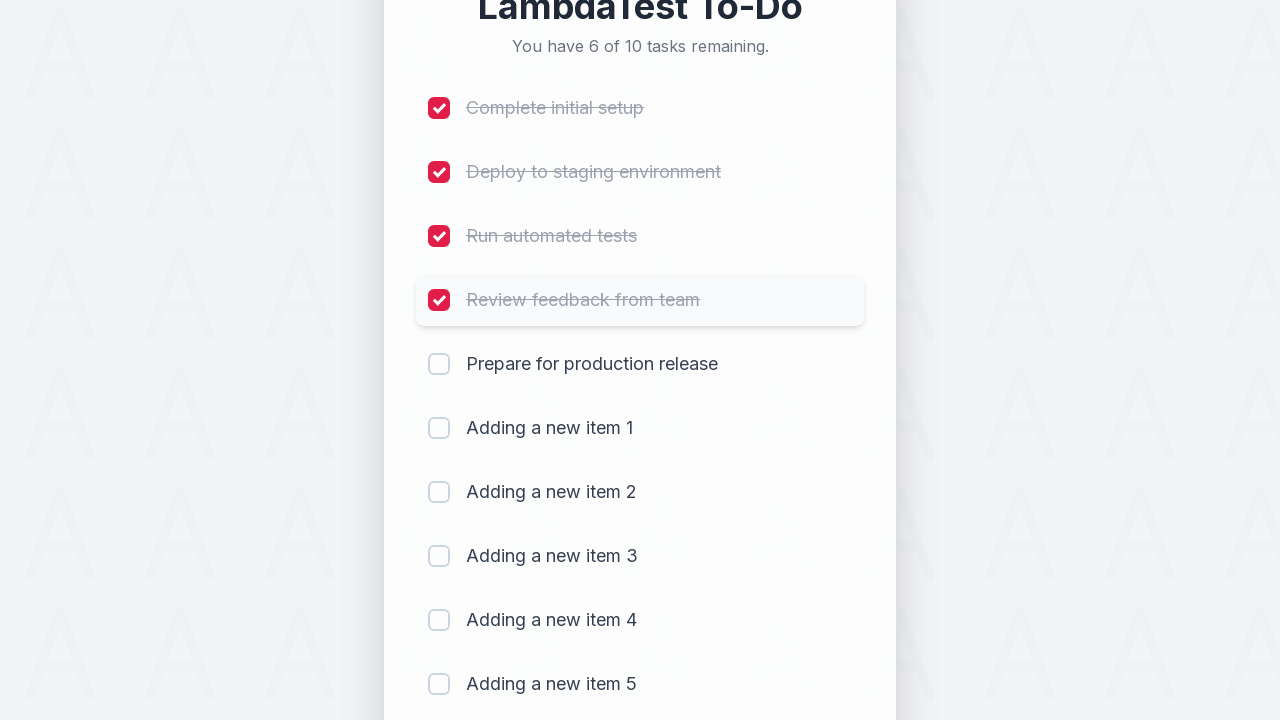

Clicked checkbox for item 5 to mark as completed at (439, 364) on (//input[@type='checkbox'])[5]
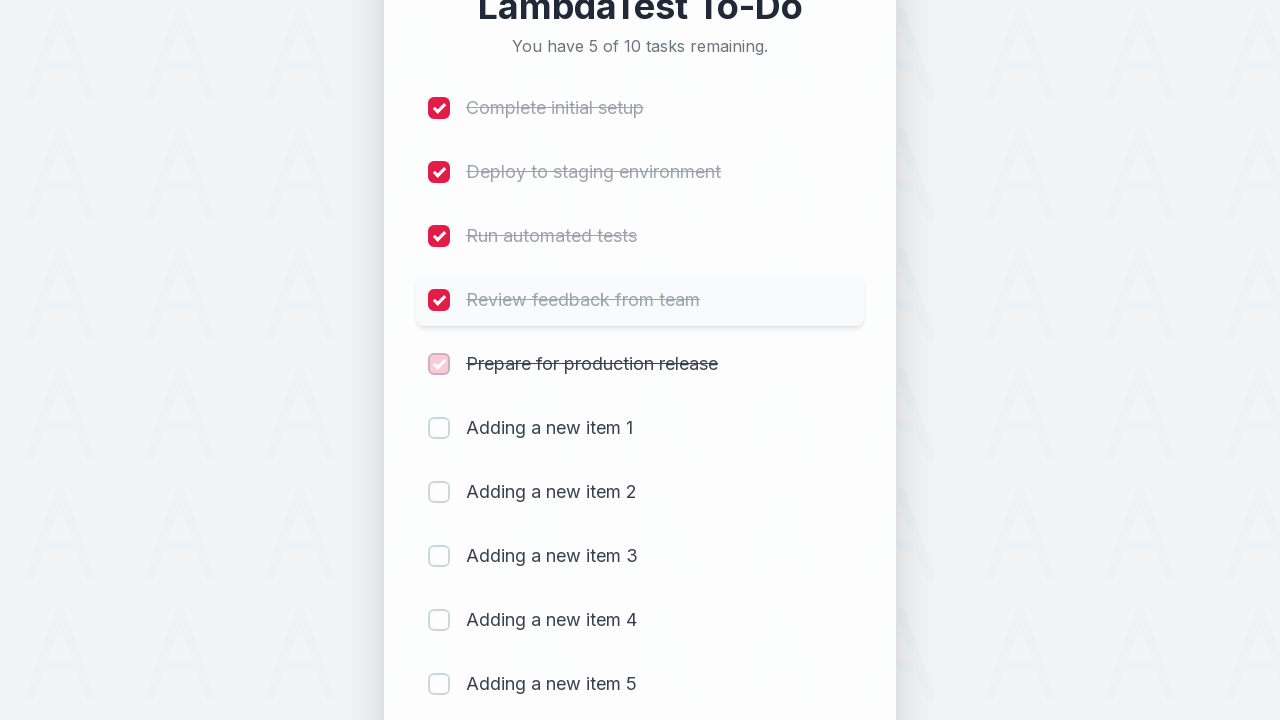

Waited 300ms after marking item 5 as completed
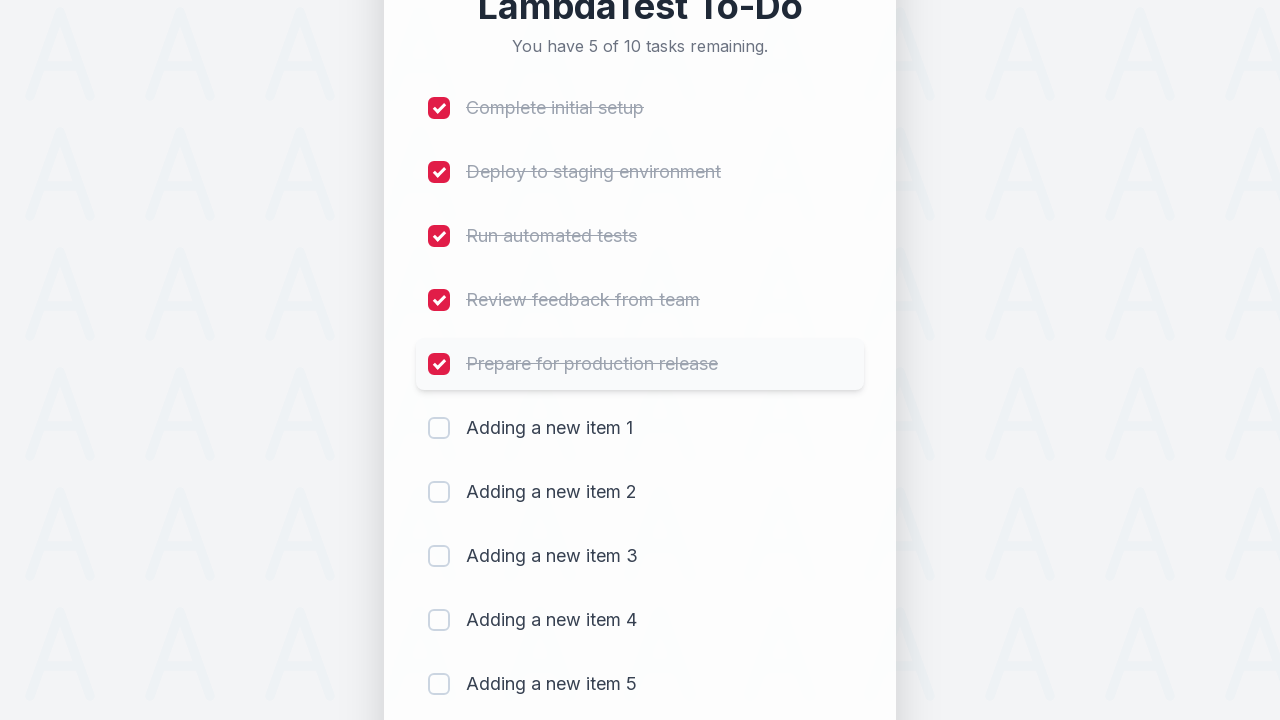

Clicked checkbox for item 6 to mark as completed at (439, 428) on (//input[@type='checkbox'])[6]
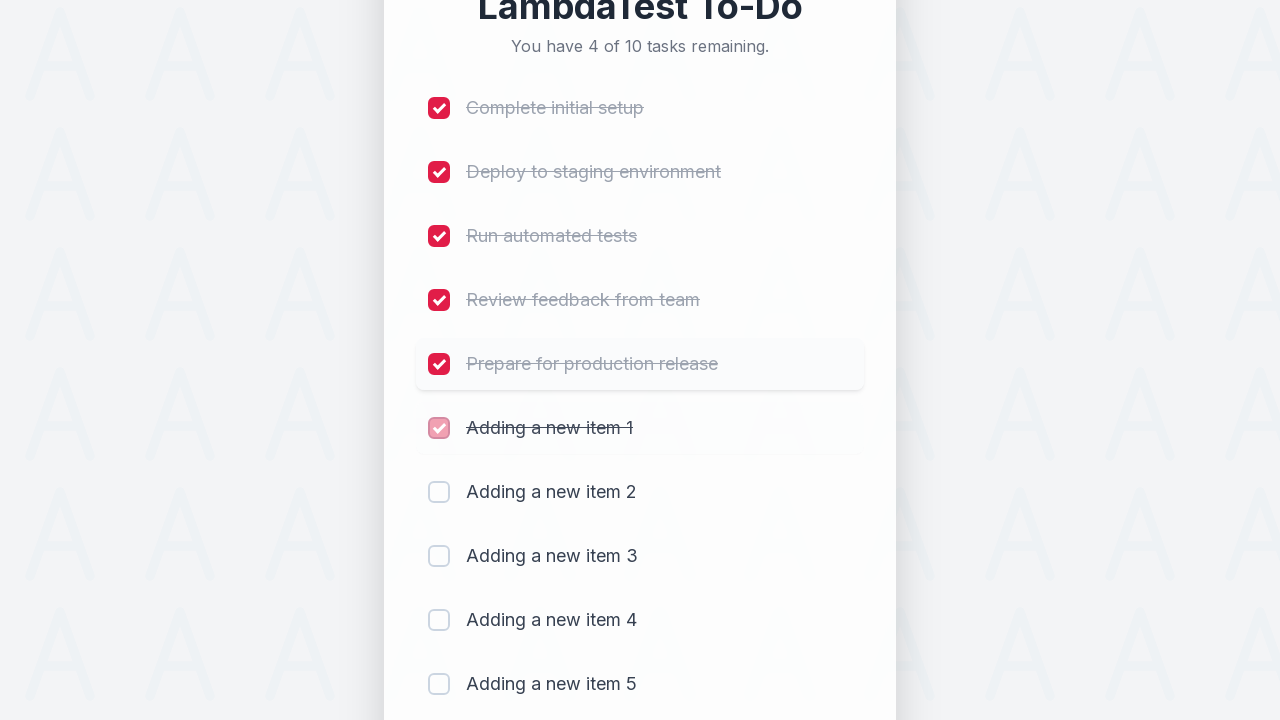

Waited 300ms after marking item 6 as completed
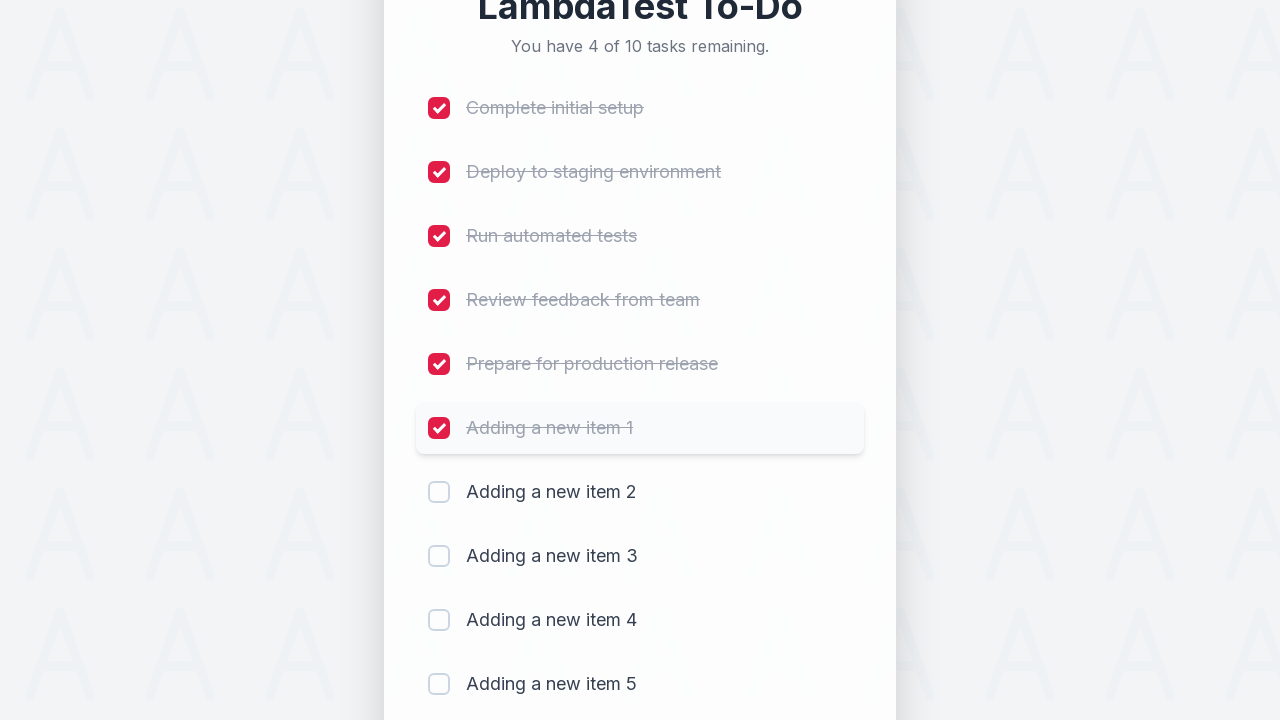

Clicked checkbox for item 7 to mark as completed at (439, 492) on (//input[@type='checkbox'])[7]
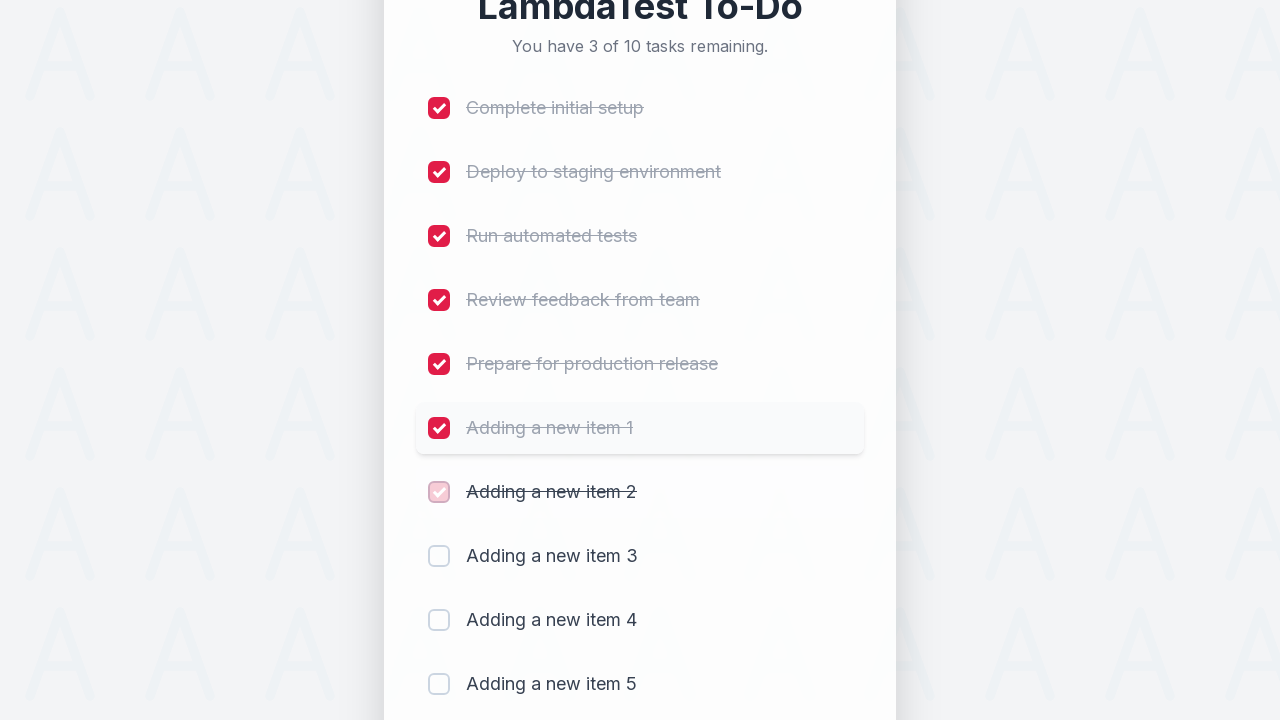

Waited 300ms after marking item 7 as completed
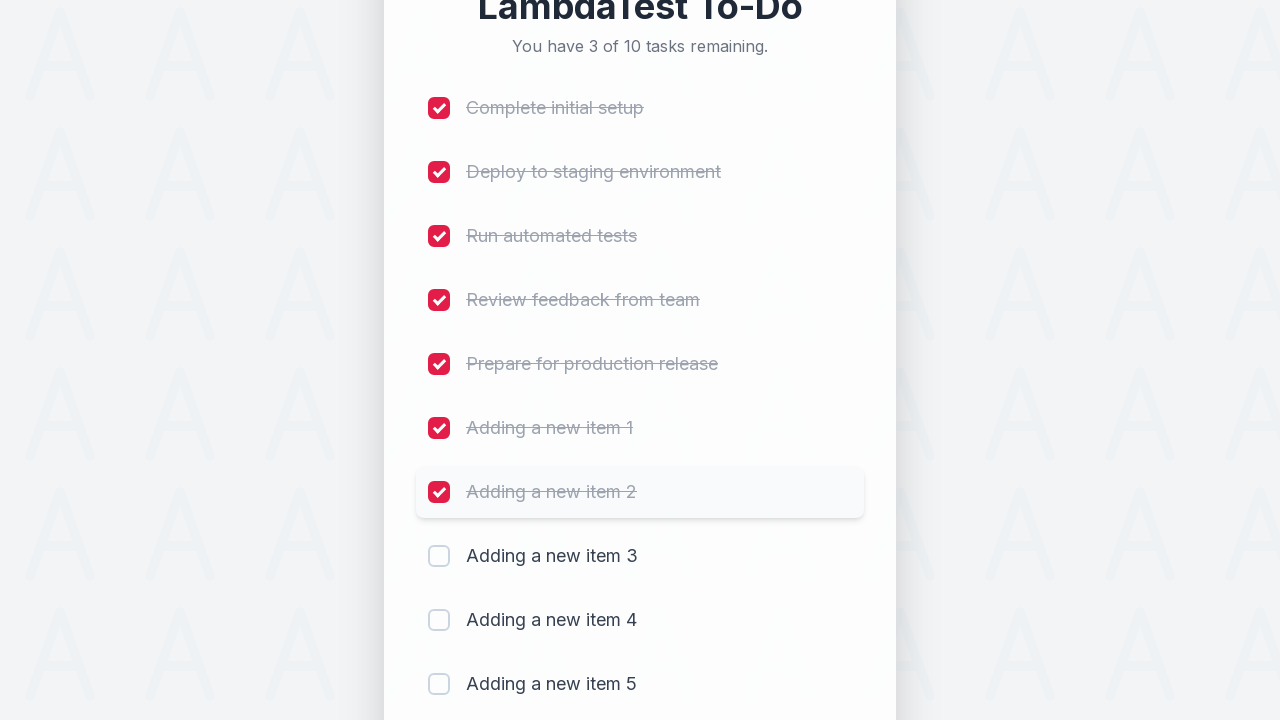

Clicked checkbox for item 8 to mark as completed at (439, 556) on (//input[@type='checkbox'])[8]
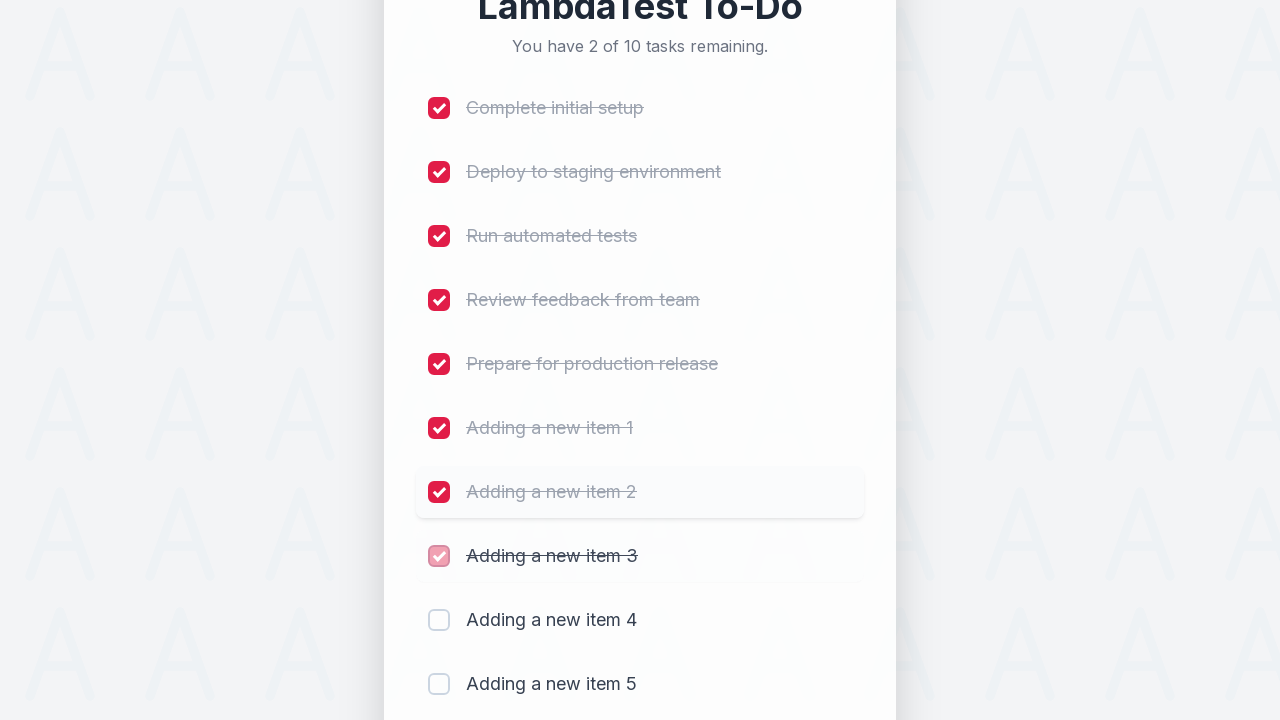

Waited 300ms after marking item 8 as completed
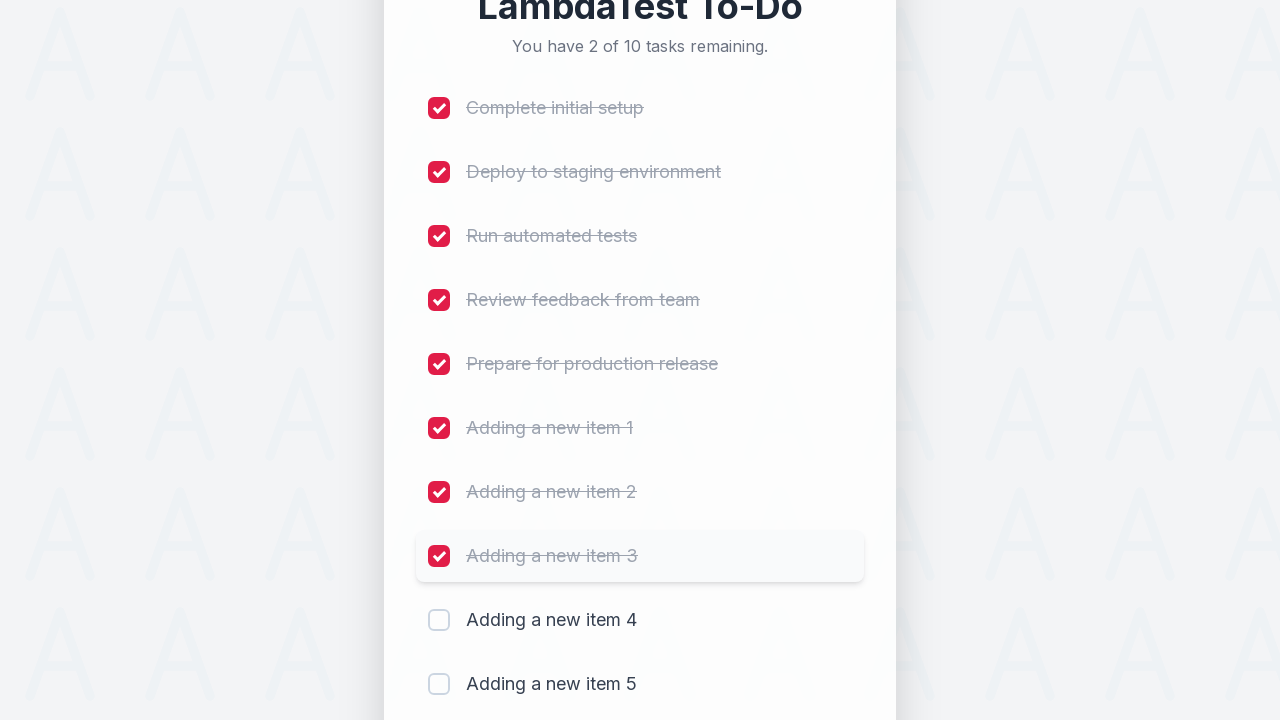

Clicked checkbox for item 9 to mark as completed at (439, 620) on (//input[@type='checkbox'])[9]
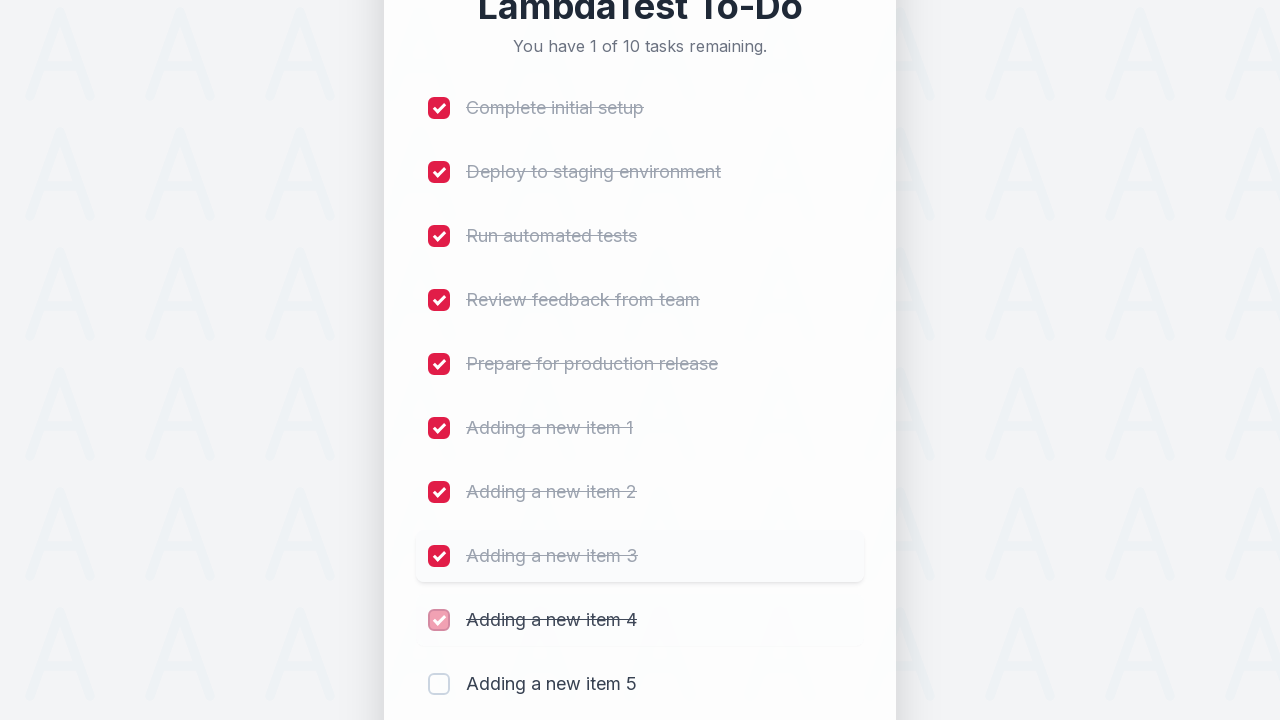

Waited 300ms after marking item 9 as completed
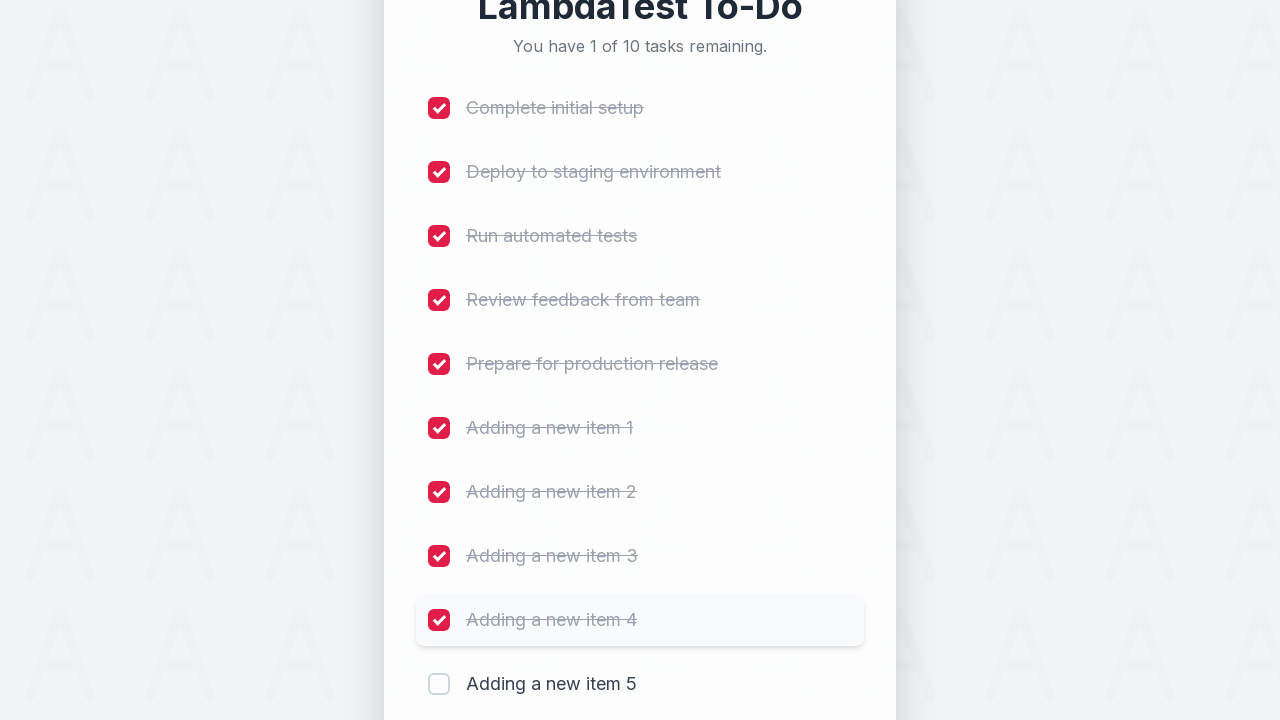

Clicked checkbox for item 10 to mark as completed at (439, 684) on (//input[@type='checkbox'])[10]
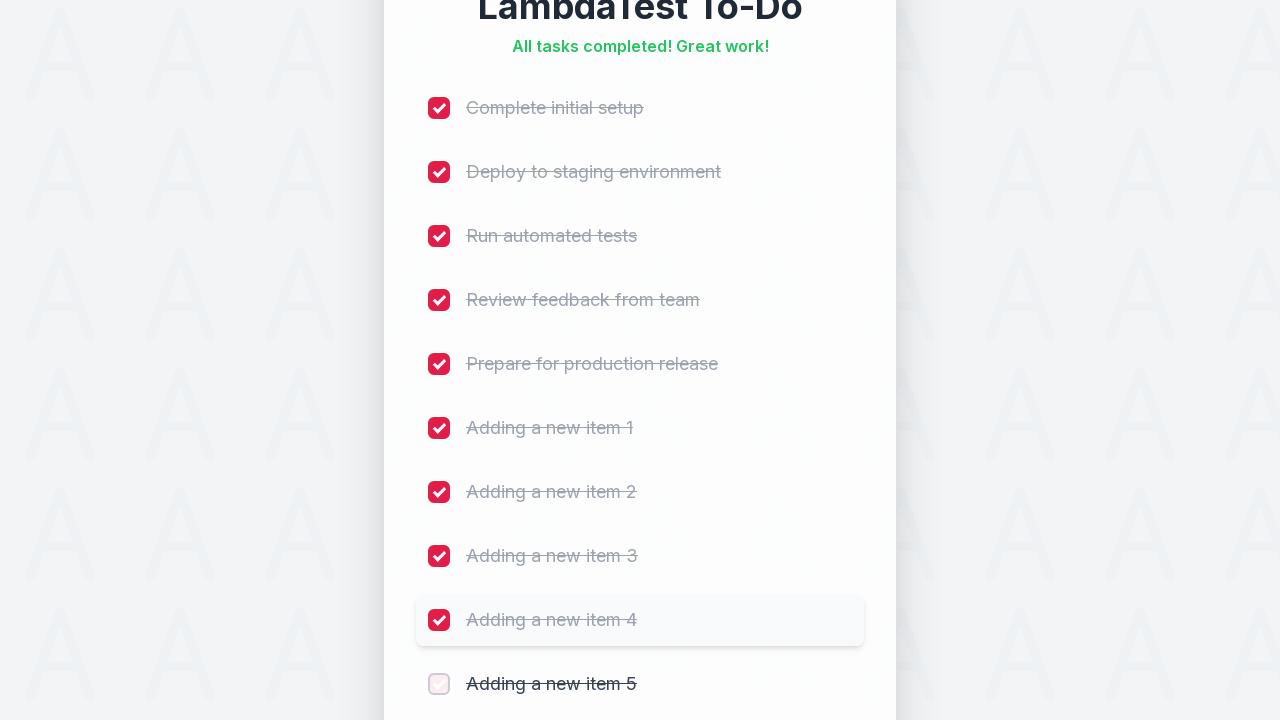

Waited 300ms after marking item 10 as completed
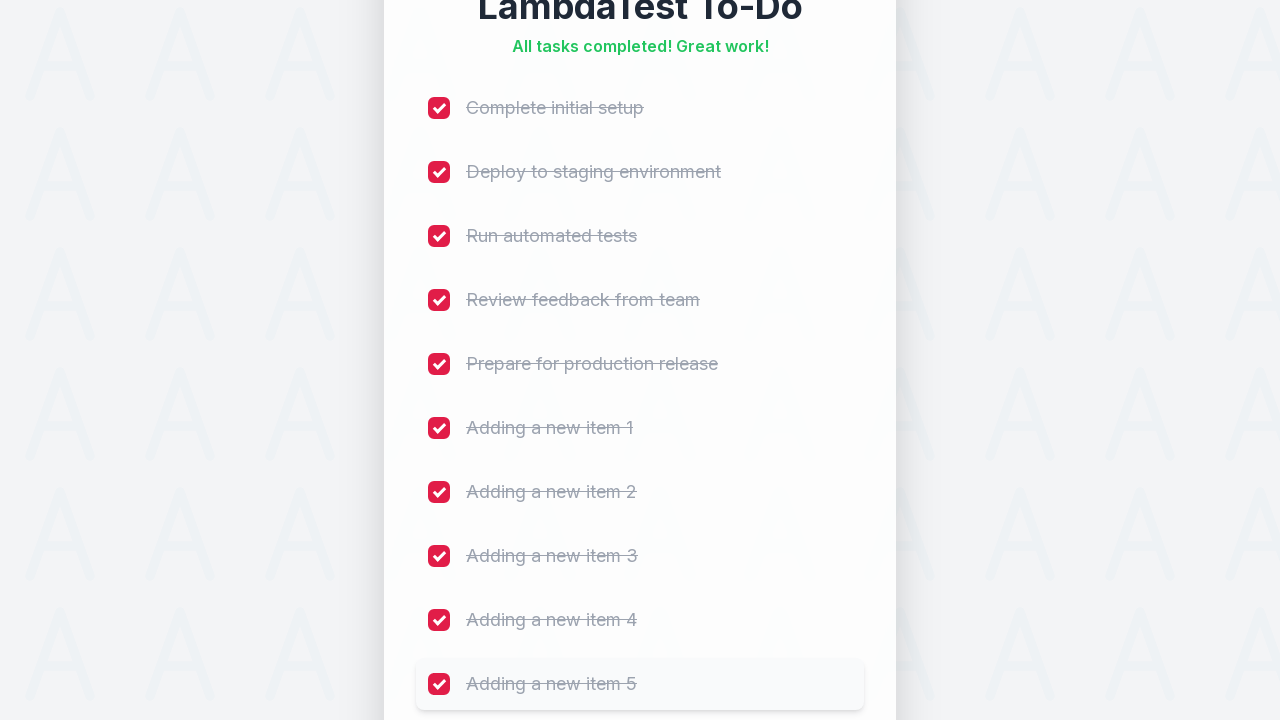

Verified all items are marked as completed
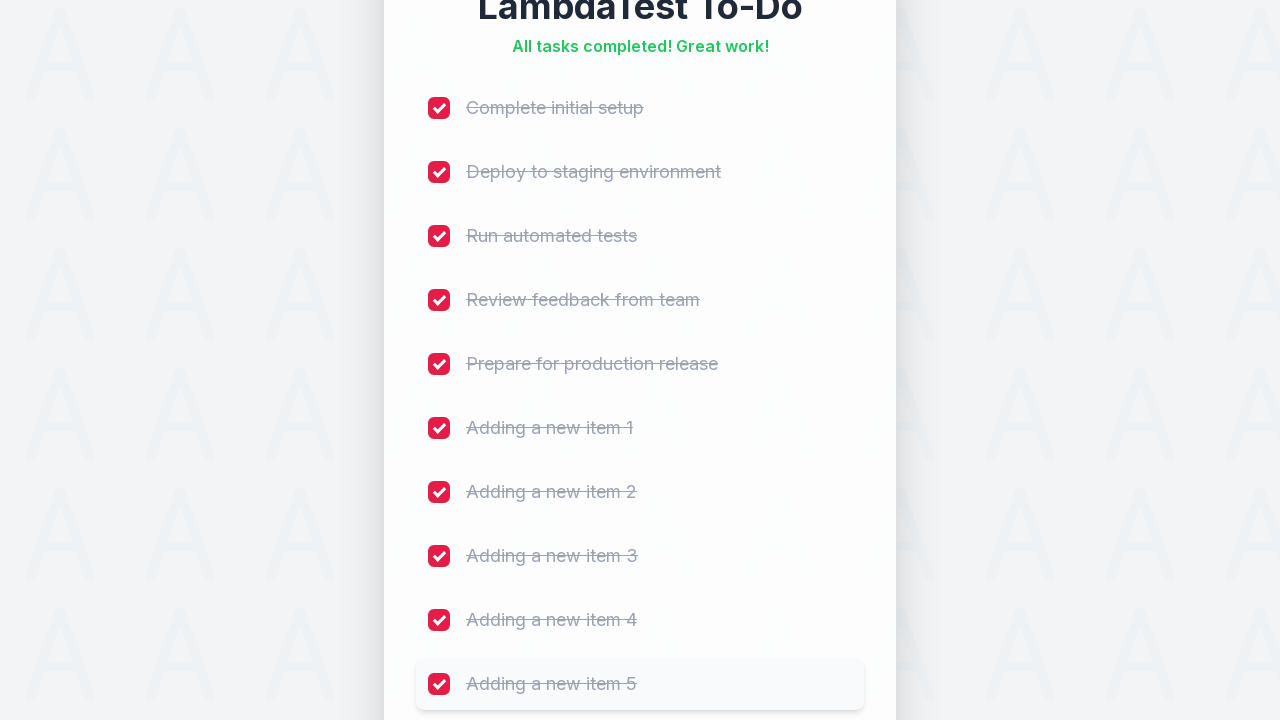

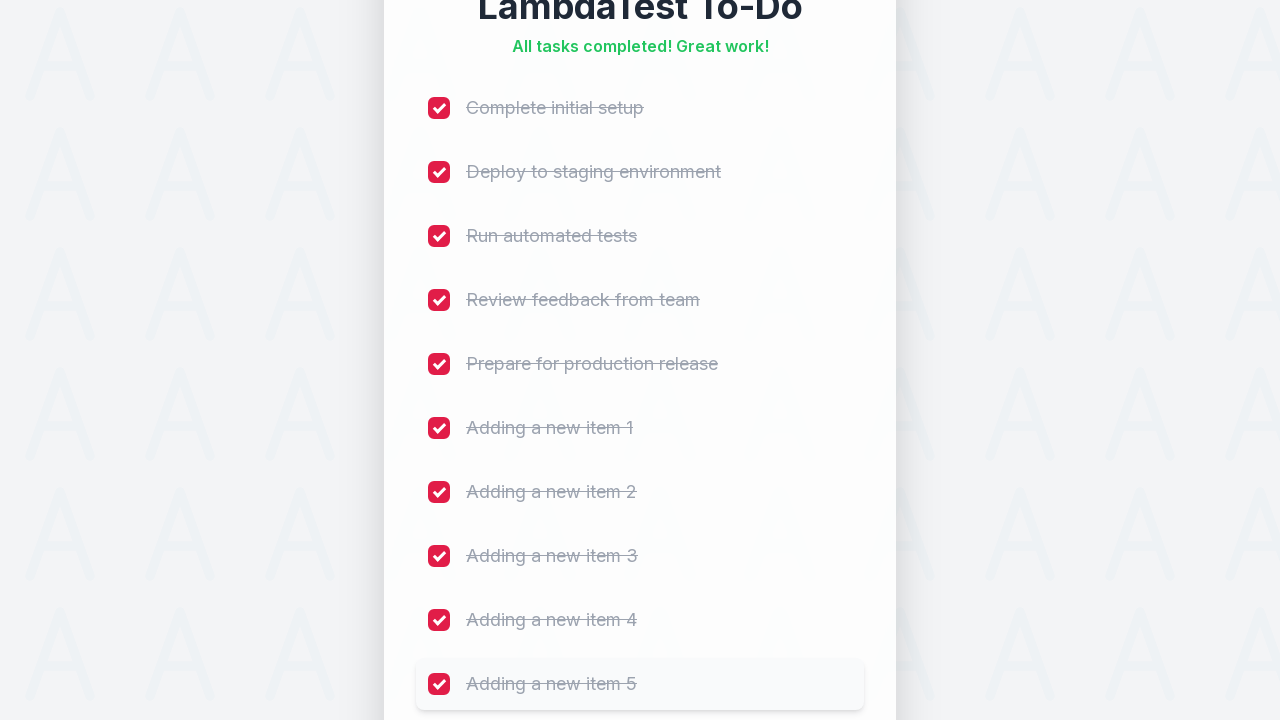